Tests that all images on the page have valid src attributes that return successful HTTP responses

Starting URL: https://ntig-uppsala.github.io/Frisor-Saxe/index.html

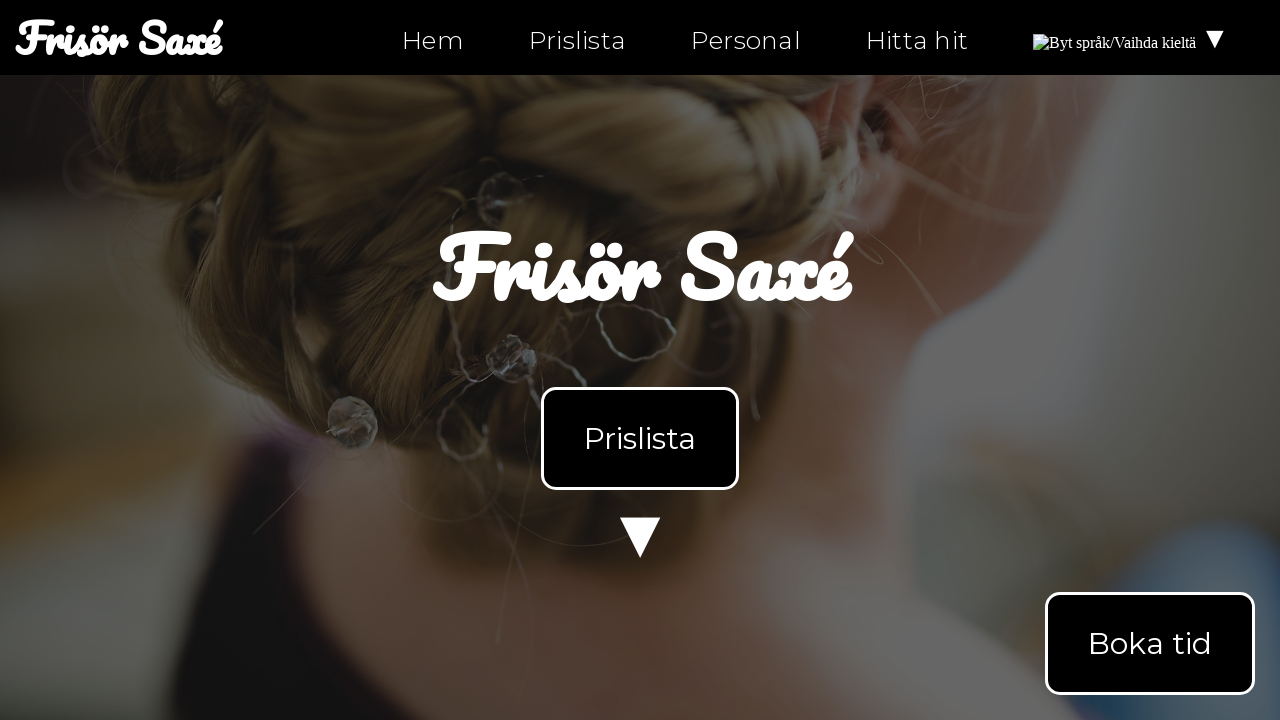

Waited for body element to load on index.html
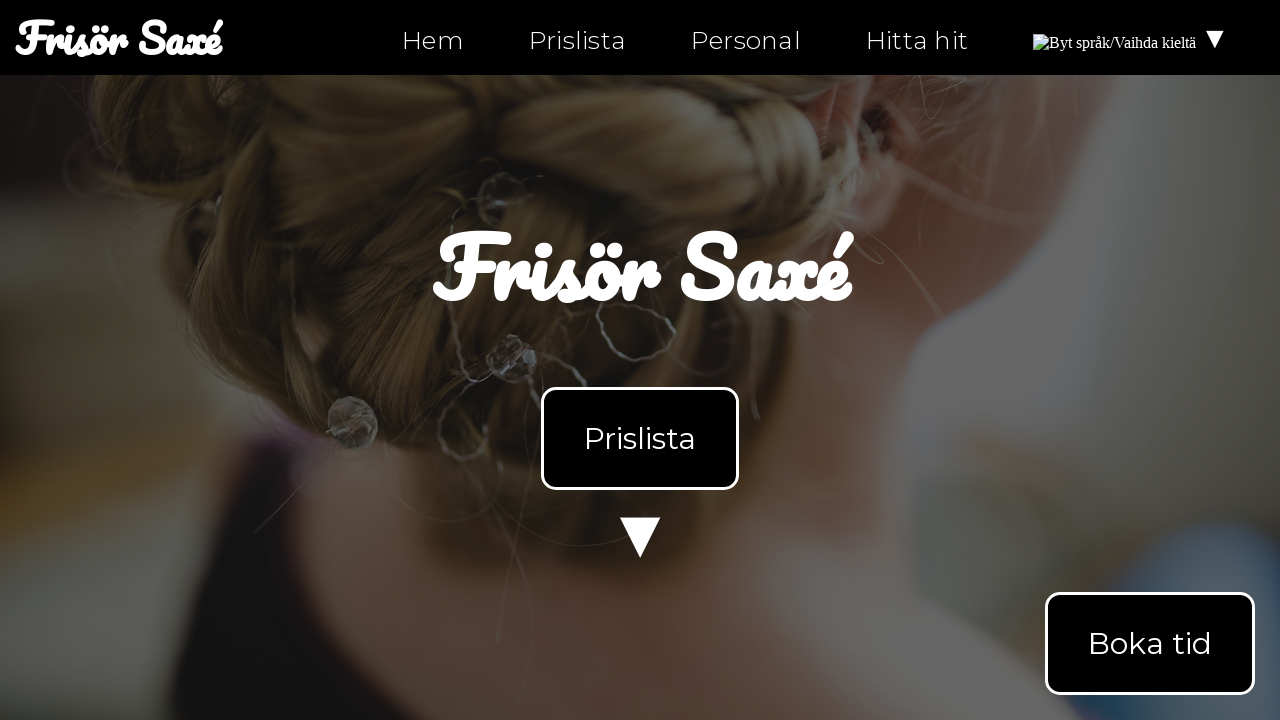

Located all img elements on index.html
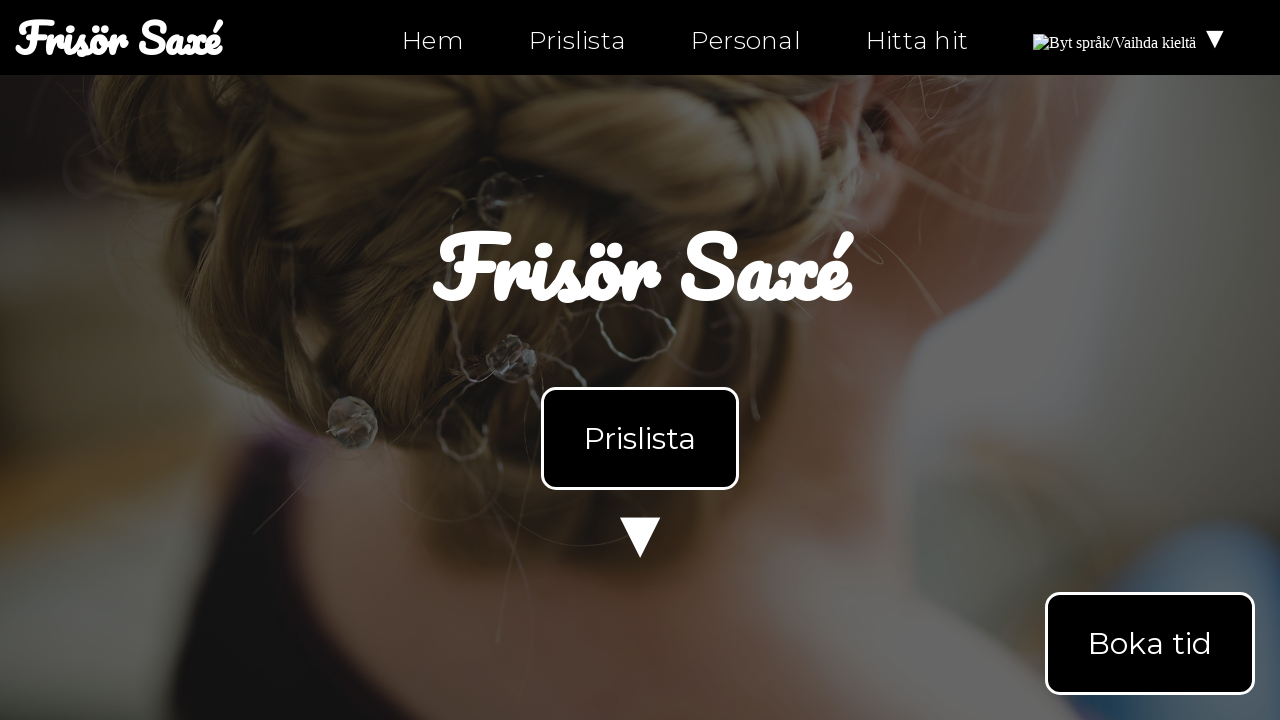

Retrieved src attribute from image: https://upload.wikimedia.org/wikipedia/commons/4/4c/Flag_of_Sweden.svg
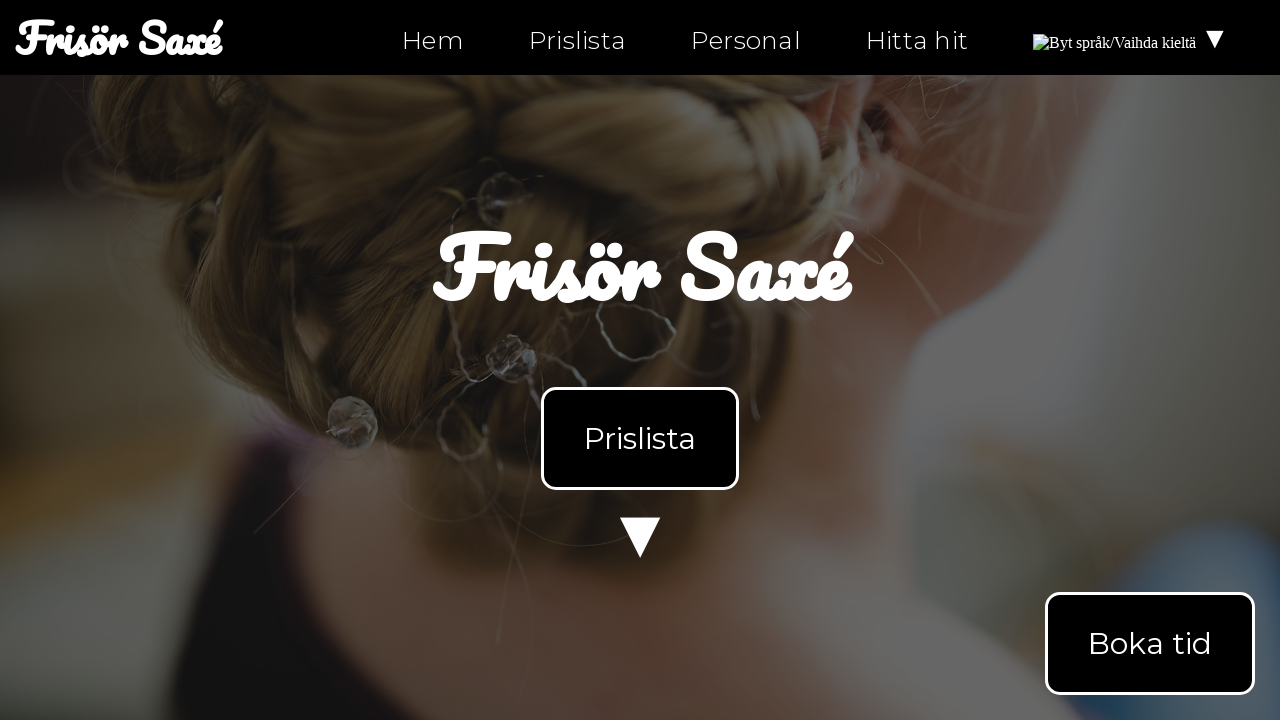

Verified image has valid src attribute: https://upload.wikimedia.org/wikipedia/commons/4/4c/Flag_of_Sweden.svg
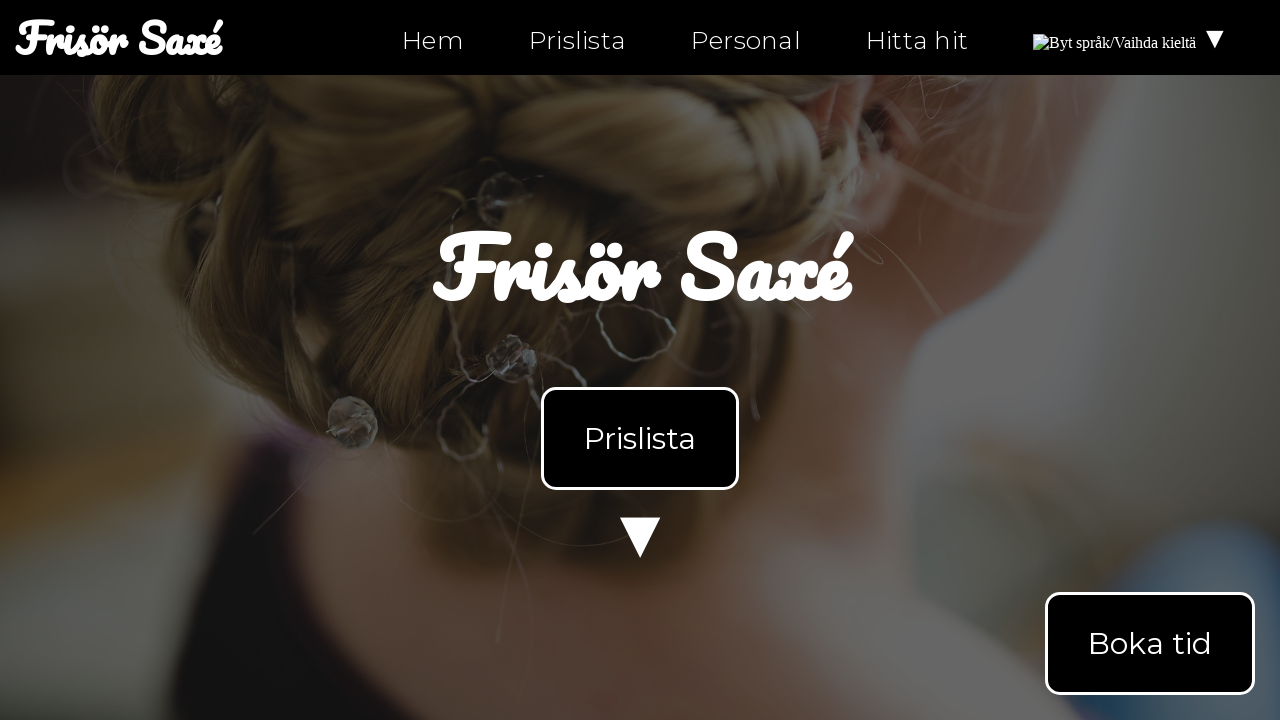

Retrieved src attribute from image: https://upload.wikimedia.org/wikipedia/commons/4/4c/Flag_of_Sweden.svg
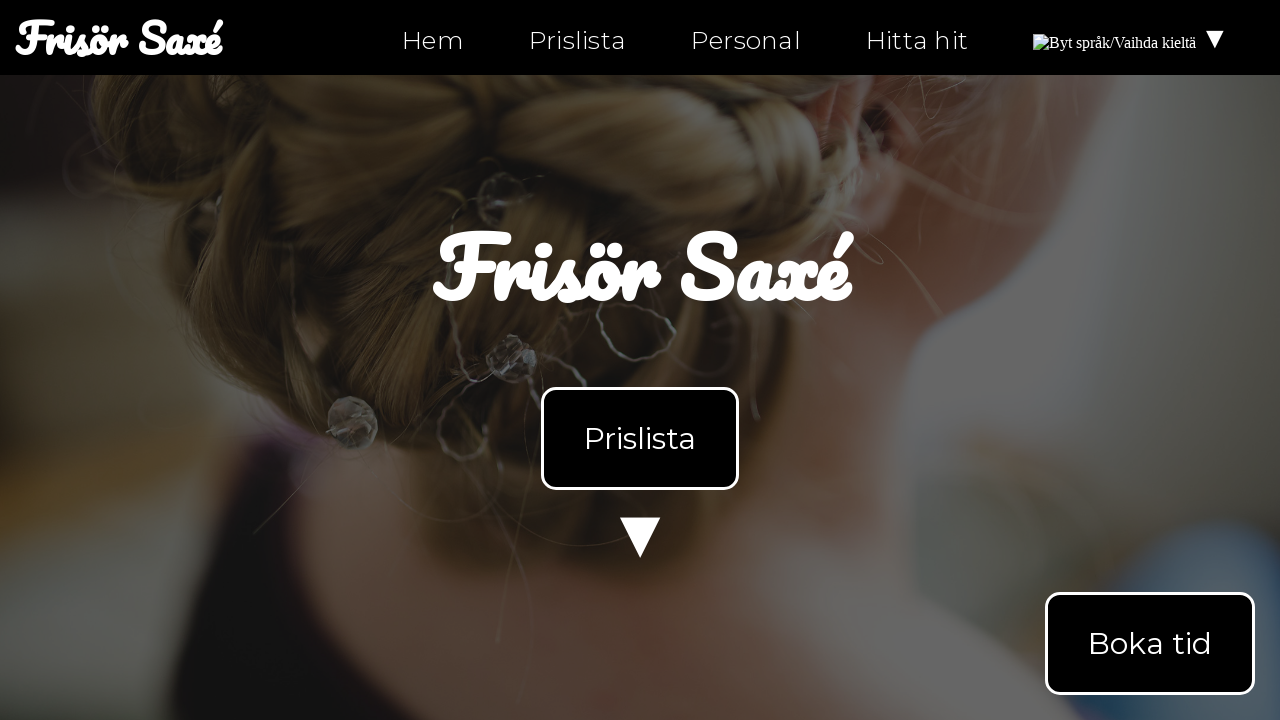

Verified image has valid src attribute: https://upload.wikimedia.org/wikipedia/commons/4/4c/Flag_of_Sweden.svg
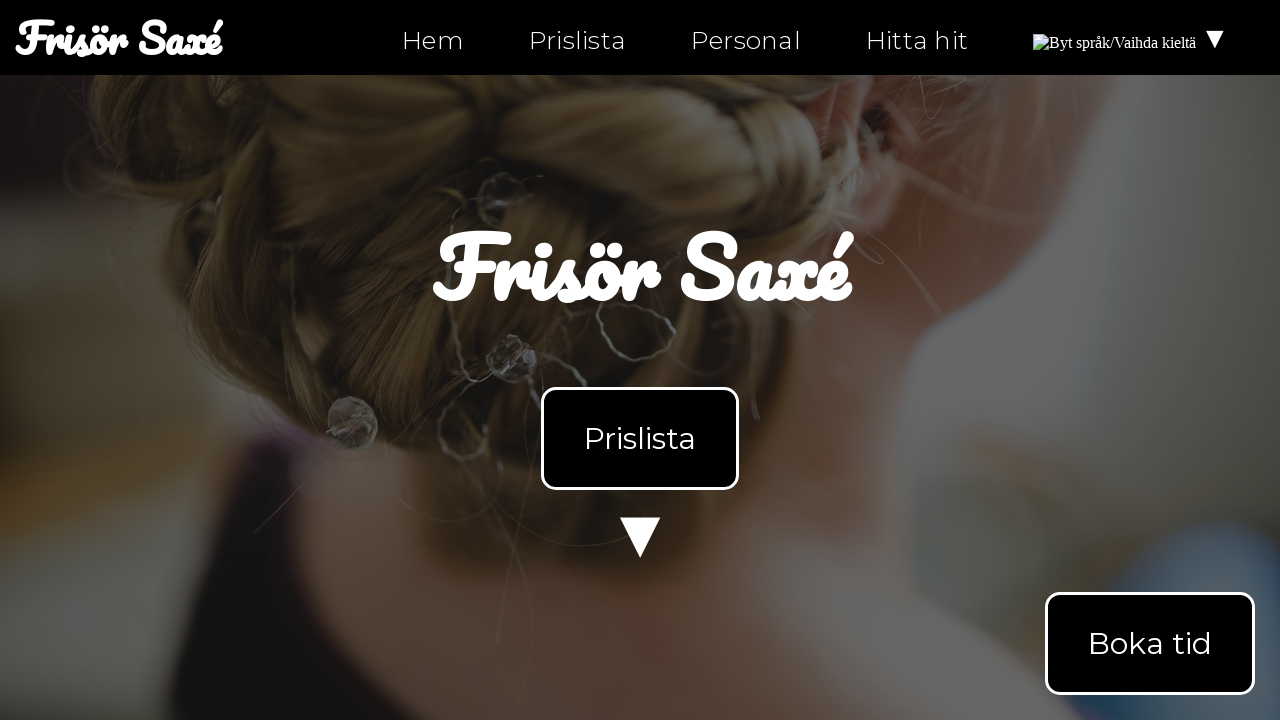

Retrieved src attribute from image: https://upload.wikimedia.org/wikipedia/commons/b/bc/Flag_of_Finland.svg
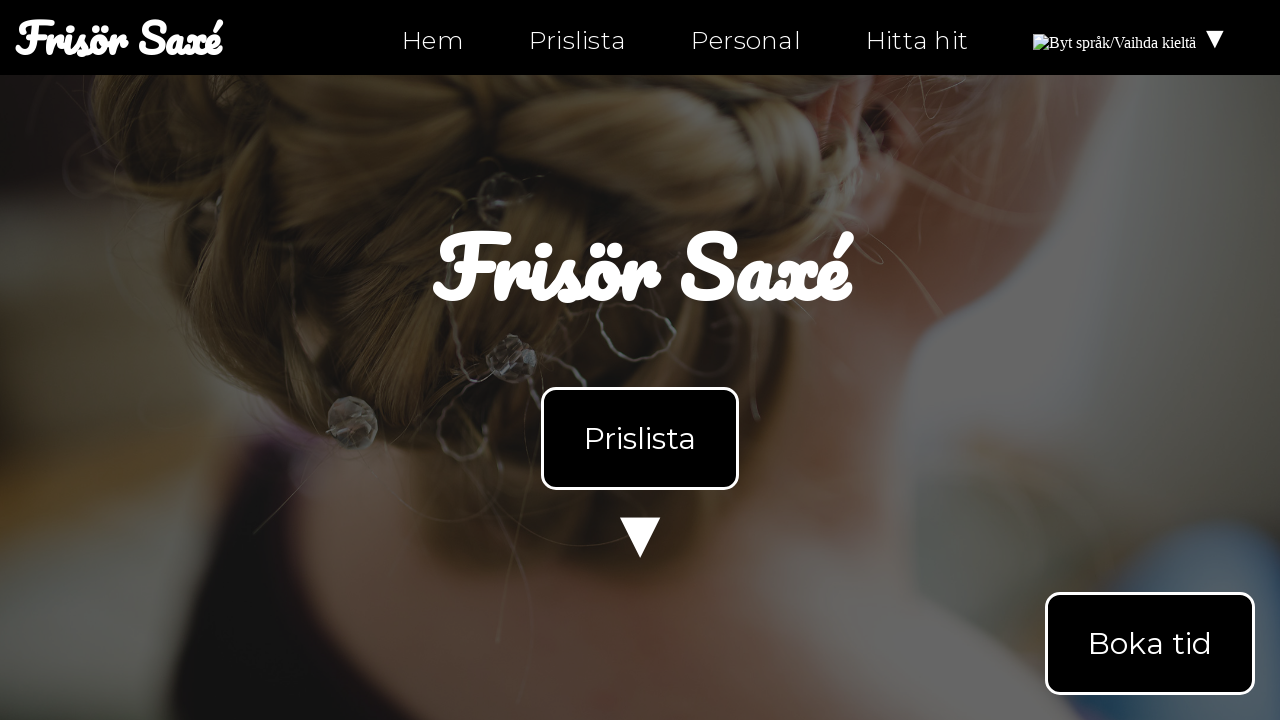

Verified image has valid src attribute: https://upload.wikimedia.org/wikipedia/commons/b/bc/Flag_of_Finland.svg
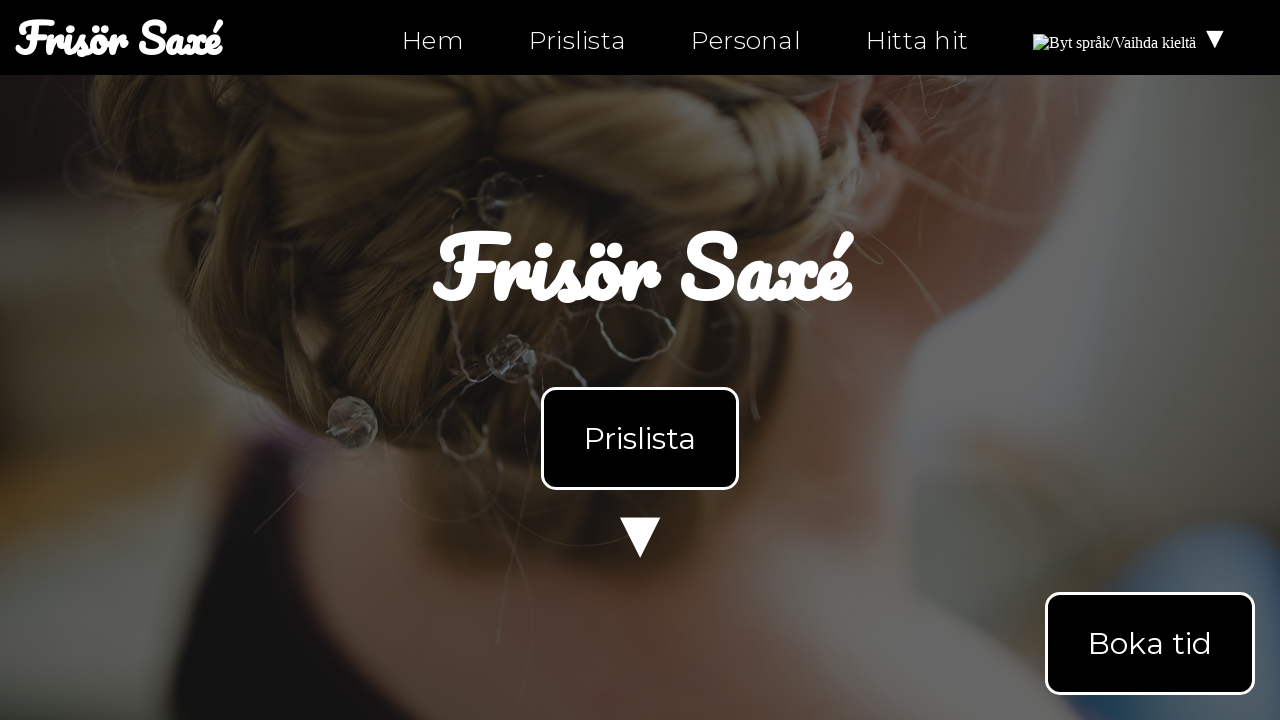

Retrieved src attribute from image: assets/images/bild2.jpg
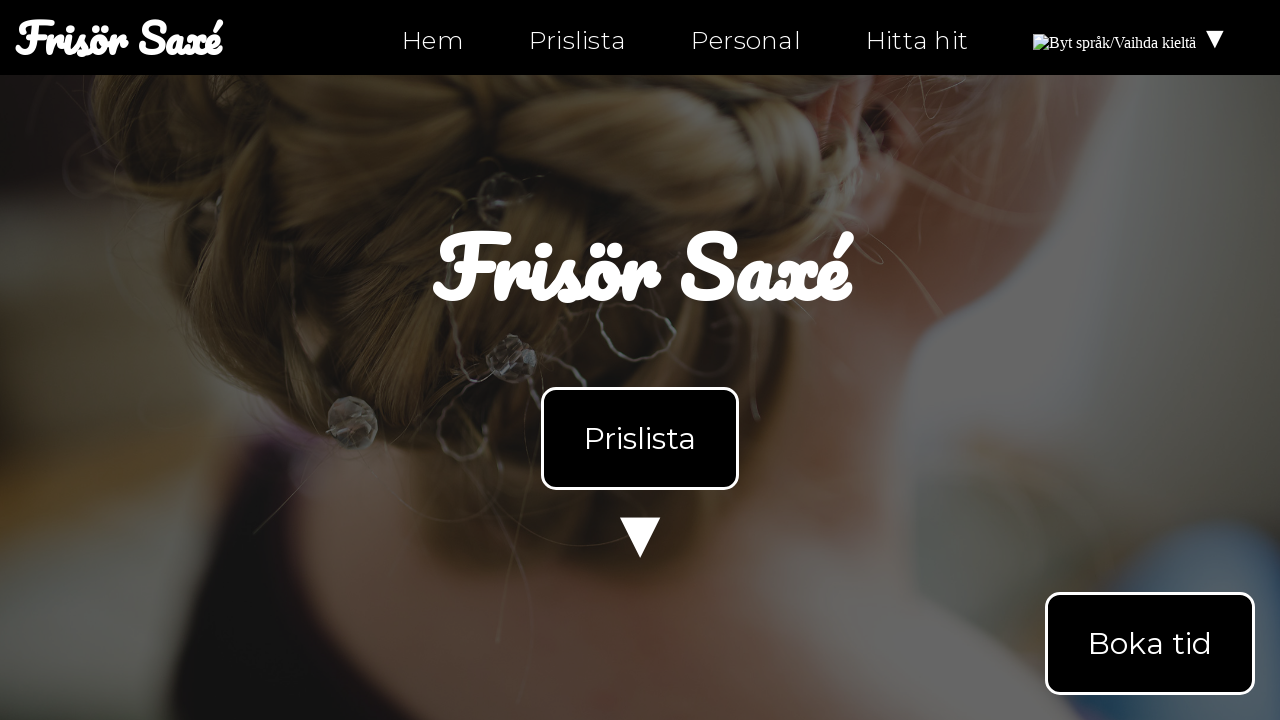

Verified image has valid src attribute: assets/images/bild2.jpg
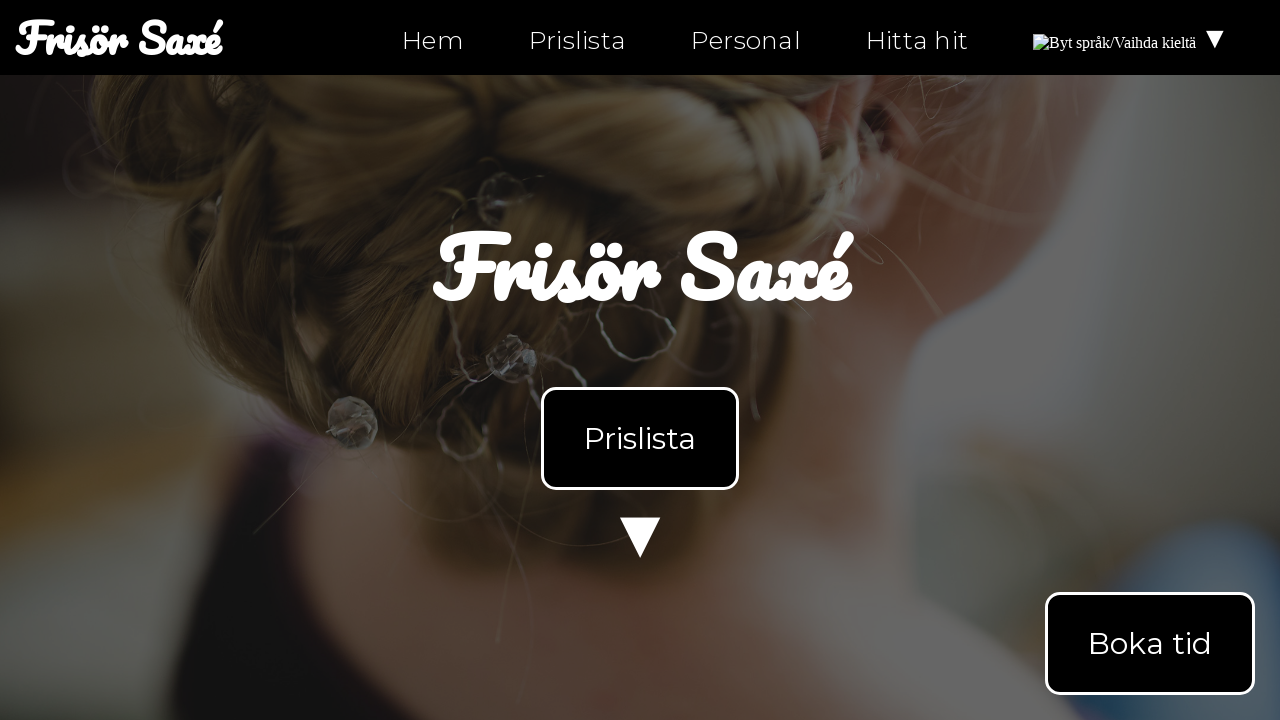

Navigated to personal.html
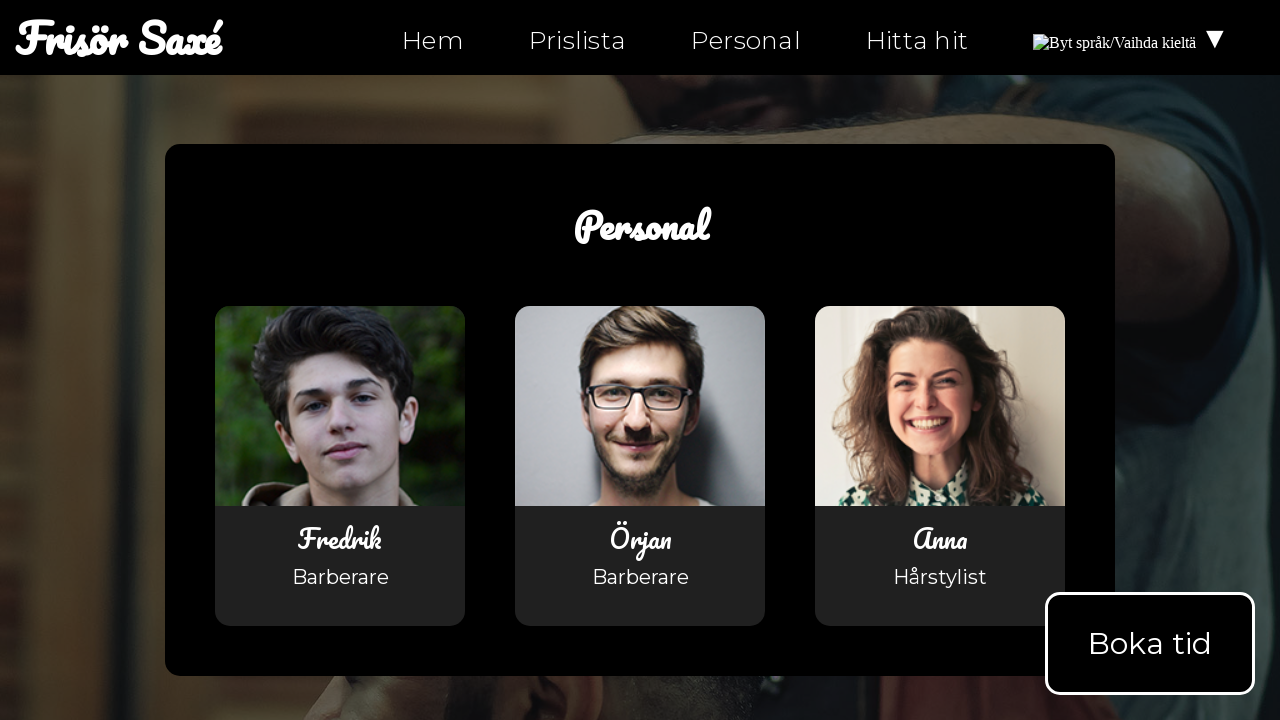

Located all img elements on personal.html
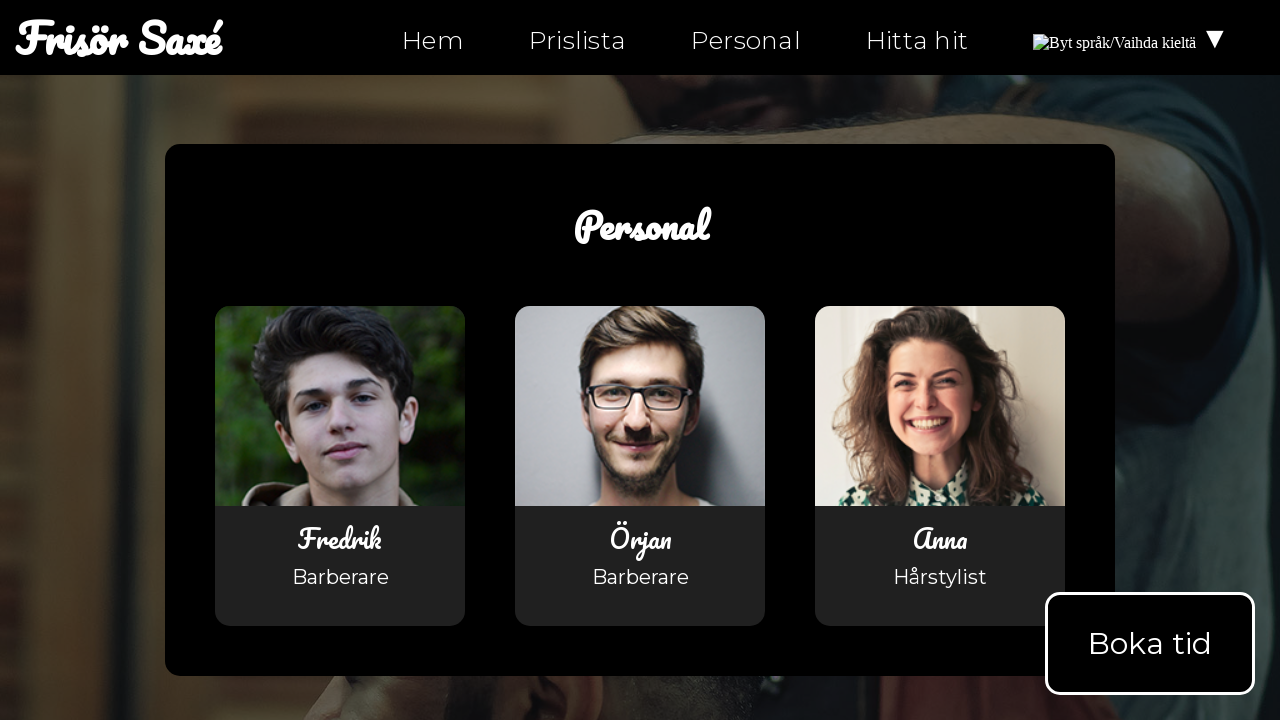

Retrieved src attribute from image: https://upload.wikimedia.org/wikipedia/commons/4/4c/Flag_of_Sweden.svg
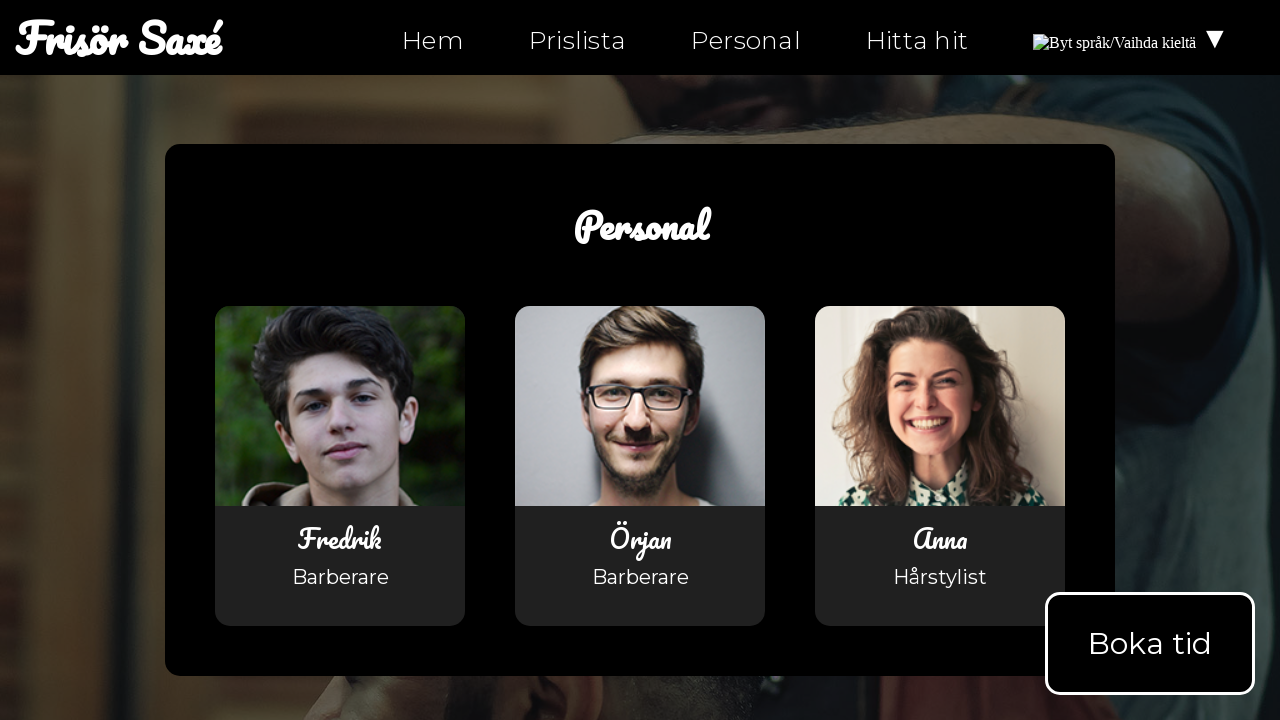

Verified image has valid src attribute: https://upload.wikimedia.org/wikipedia/commons/4/4c/Flag_of_Sweden.svg
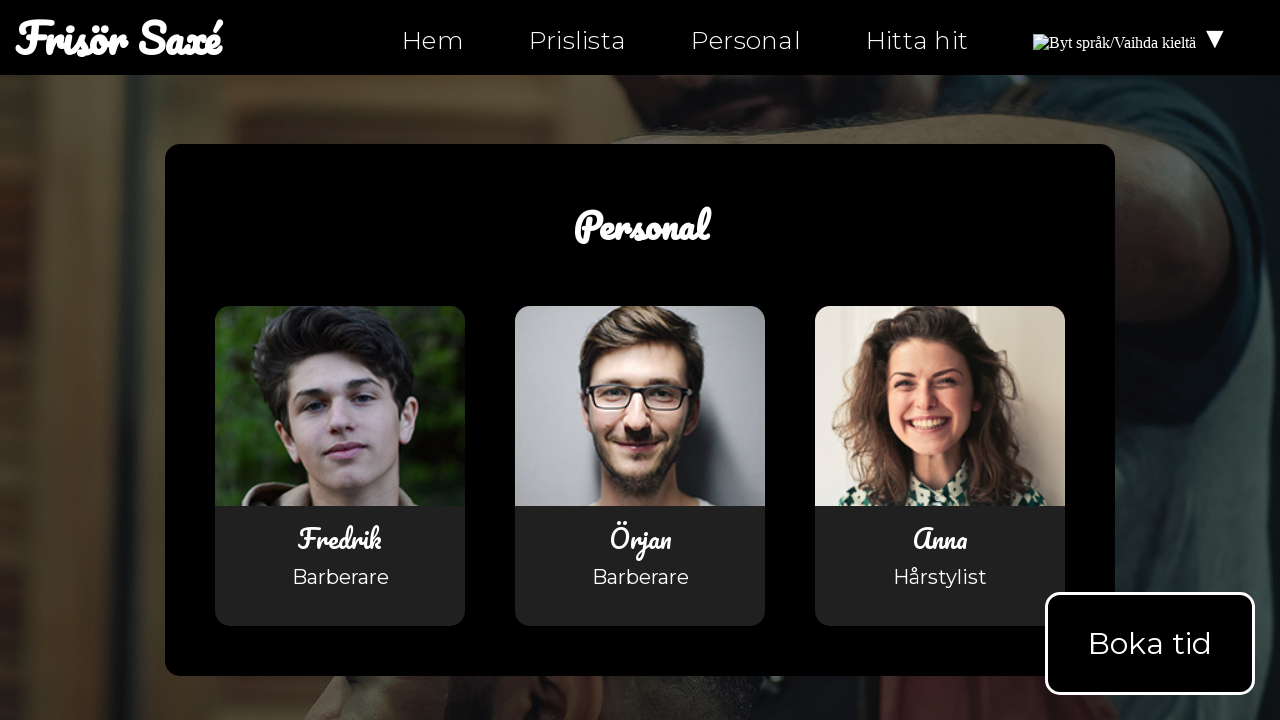

Retrieved src attribute from image: https://upload.wikimedia.org/wikipedia/commons/4/4c/Flag_of_Sweden.svg
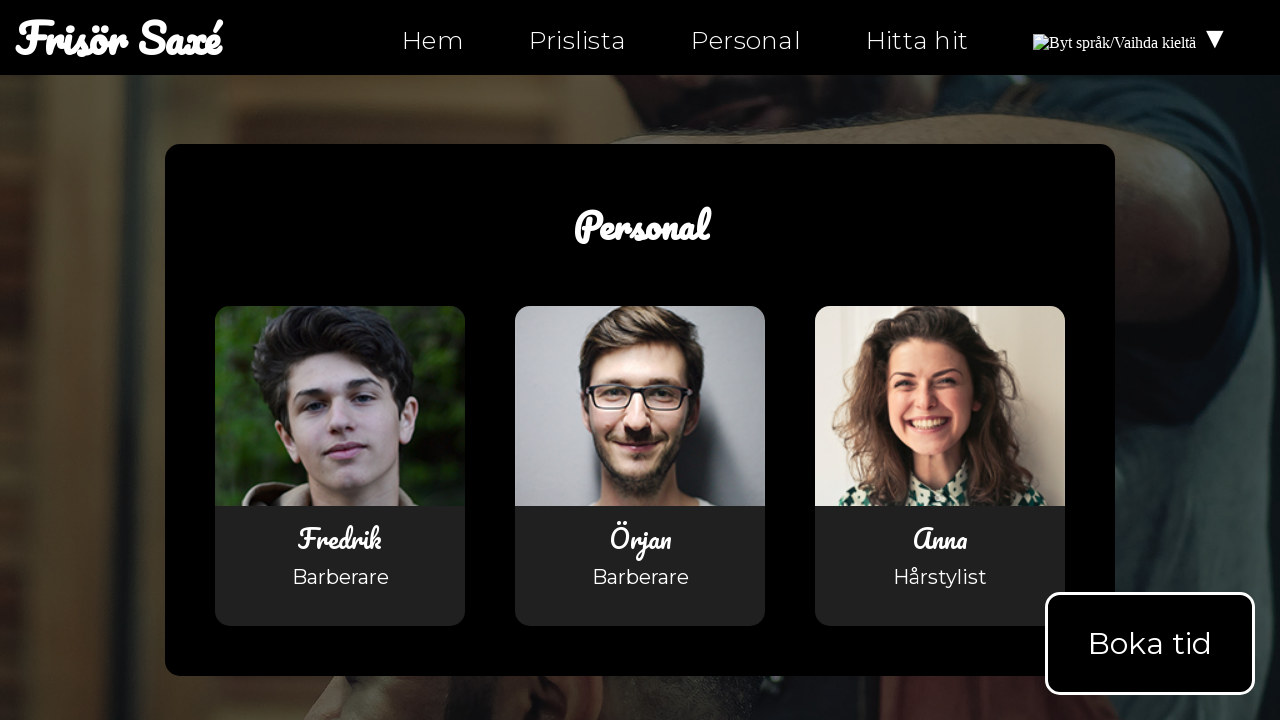

Verified image has valid src attribute: https://upload.wikimedia.org/wikipedia/commons/4/4c/Flag_of_Sweden.svg
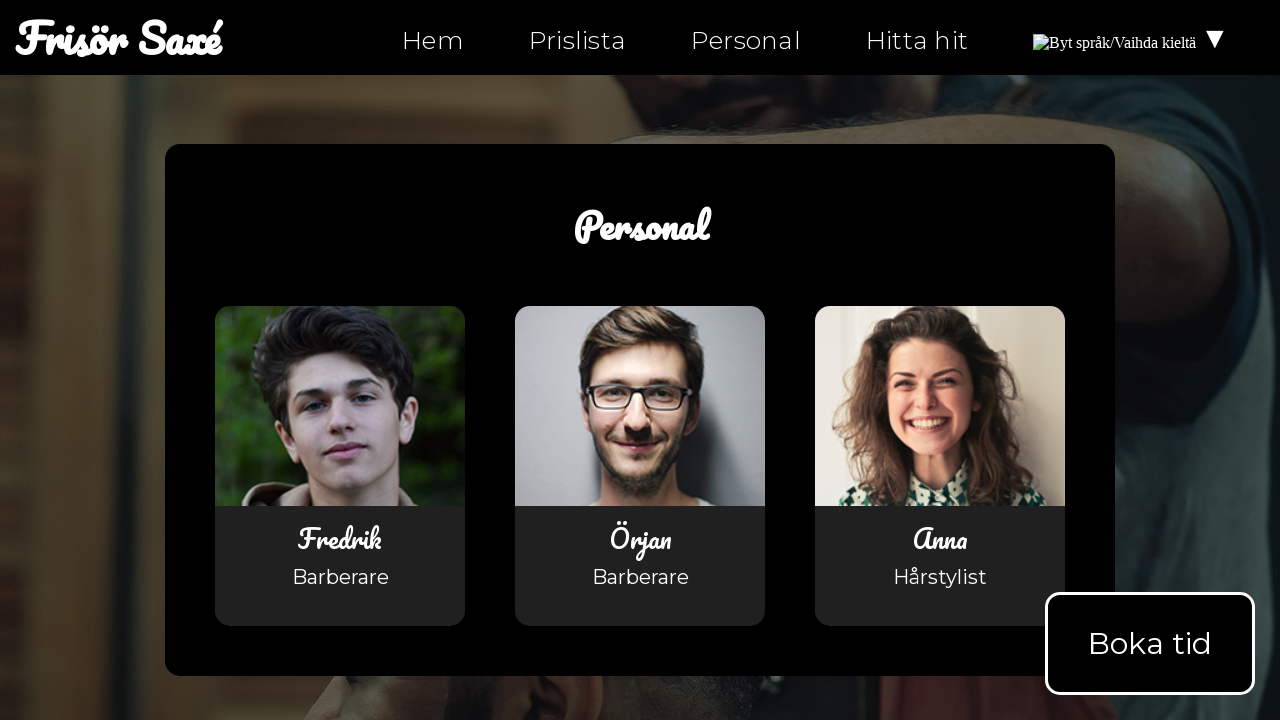

Retrieved src attribute from image: https://upload.wikimedia.org/wikipedia/commons/b/bc/Flag_of_Finland.svg
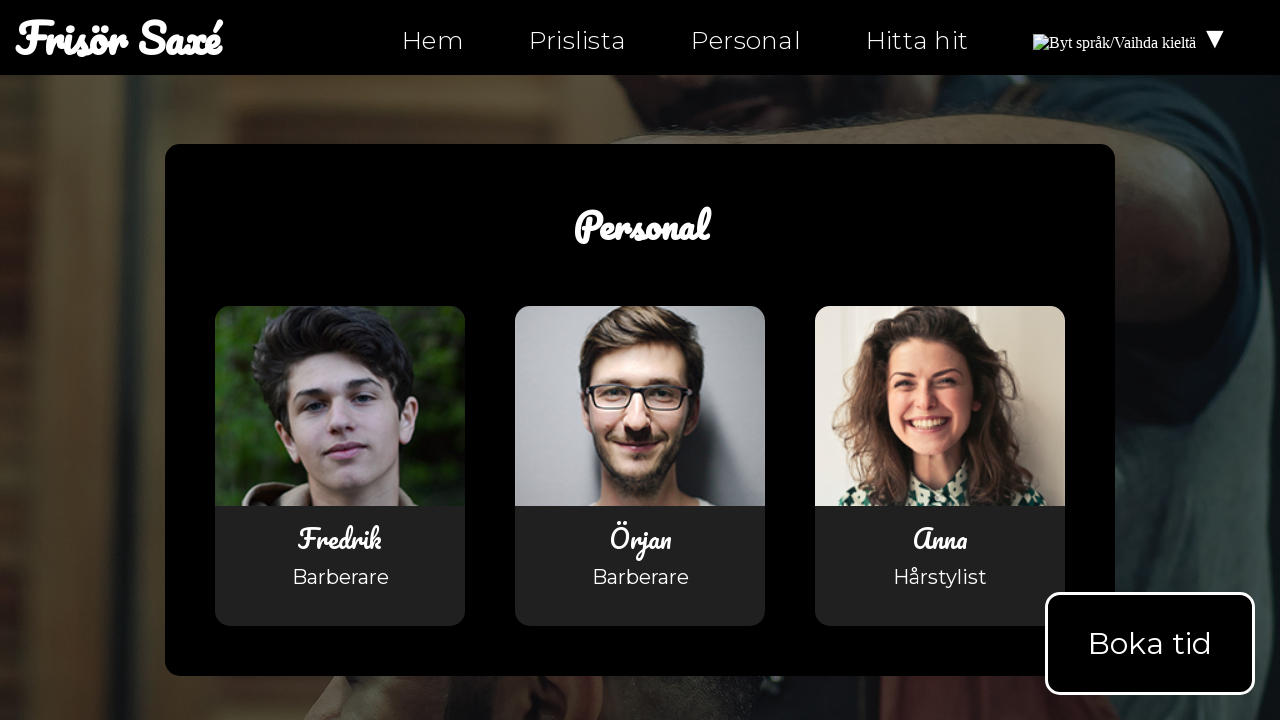

Verified image has valid src attribute: https://upload.wikimedia.org/wikipedia/commons/b/bc/Flag_of_Finland.svg
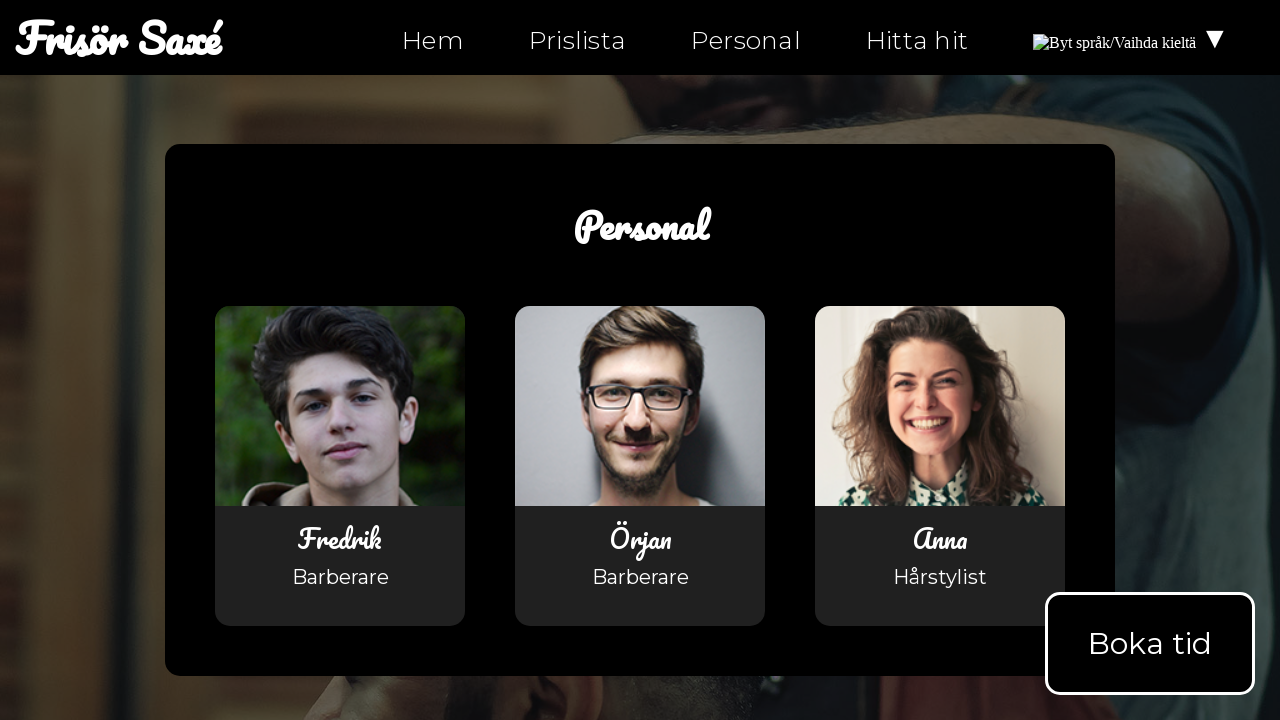

Retrieved src attribute from image: assets/images/bild3.jpg
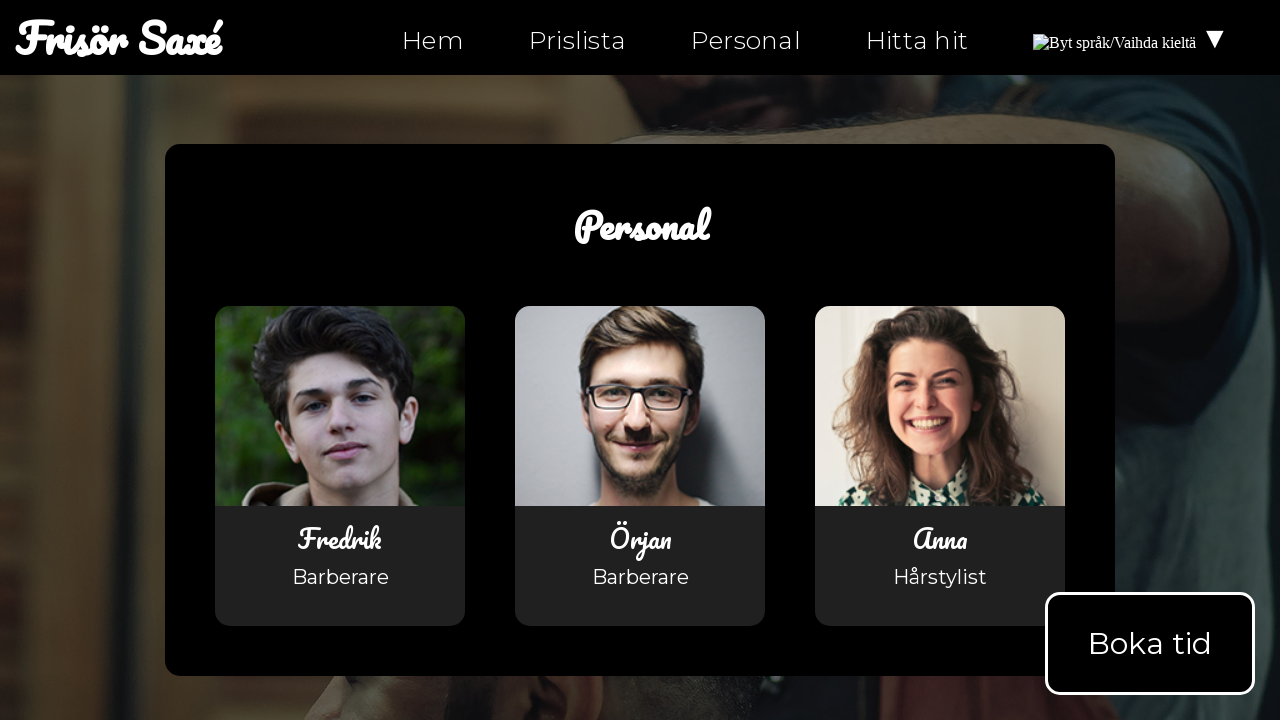

Verified image has valid src attribute: assets/images/bild3.jpg
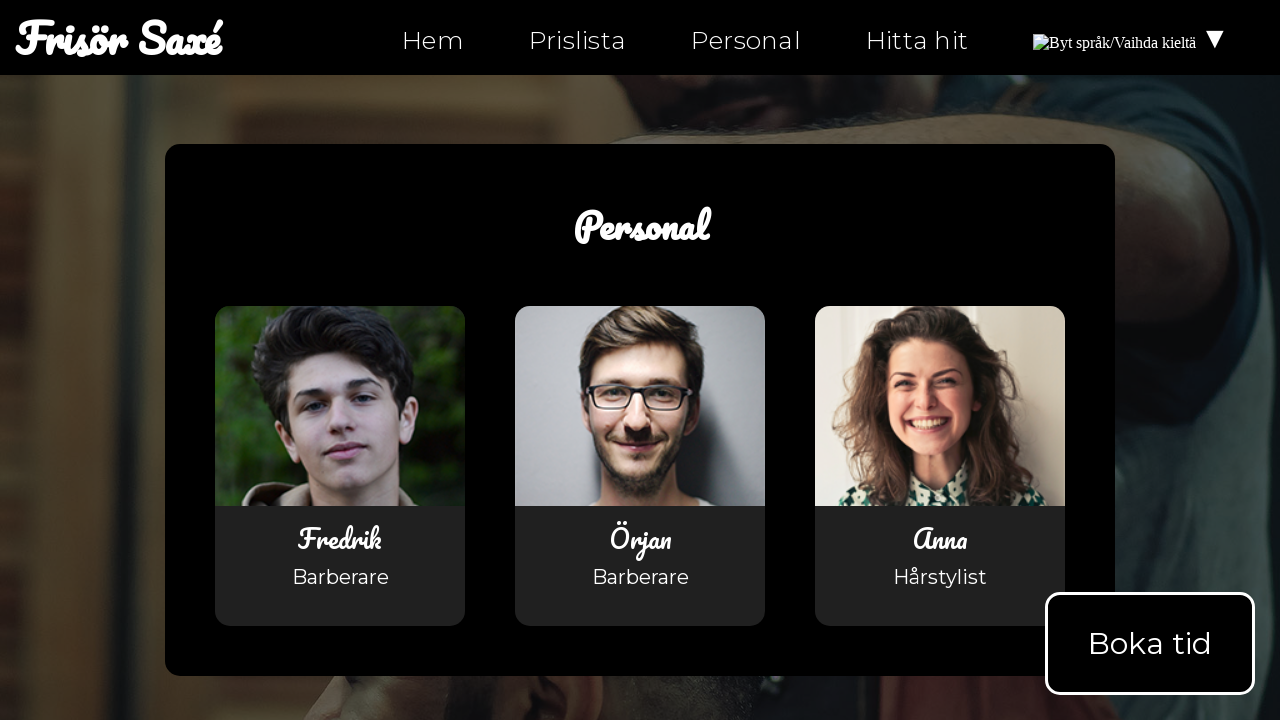

Retrieved src attribute from image: assets/images/fredrik_ortqvist.png
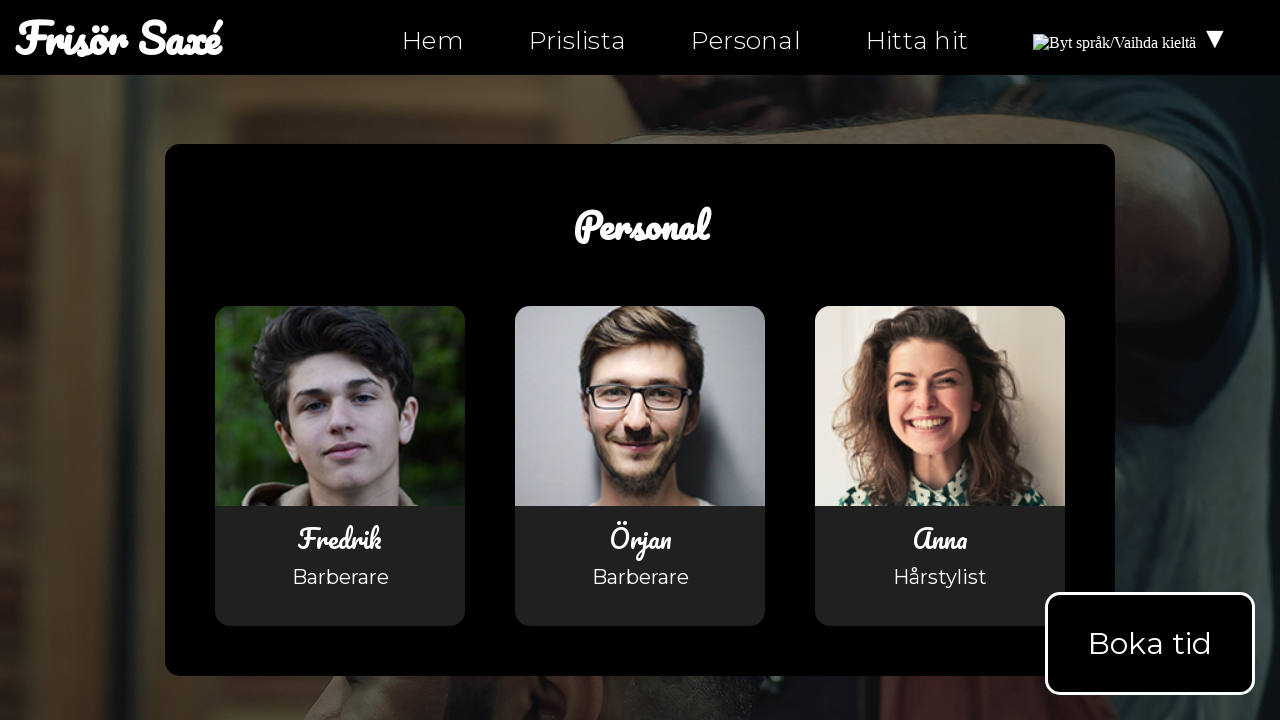

Verified image has valid src attribute: assets/images/fredrik_ortqvist.png
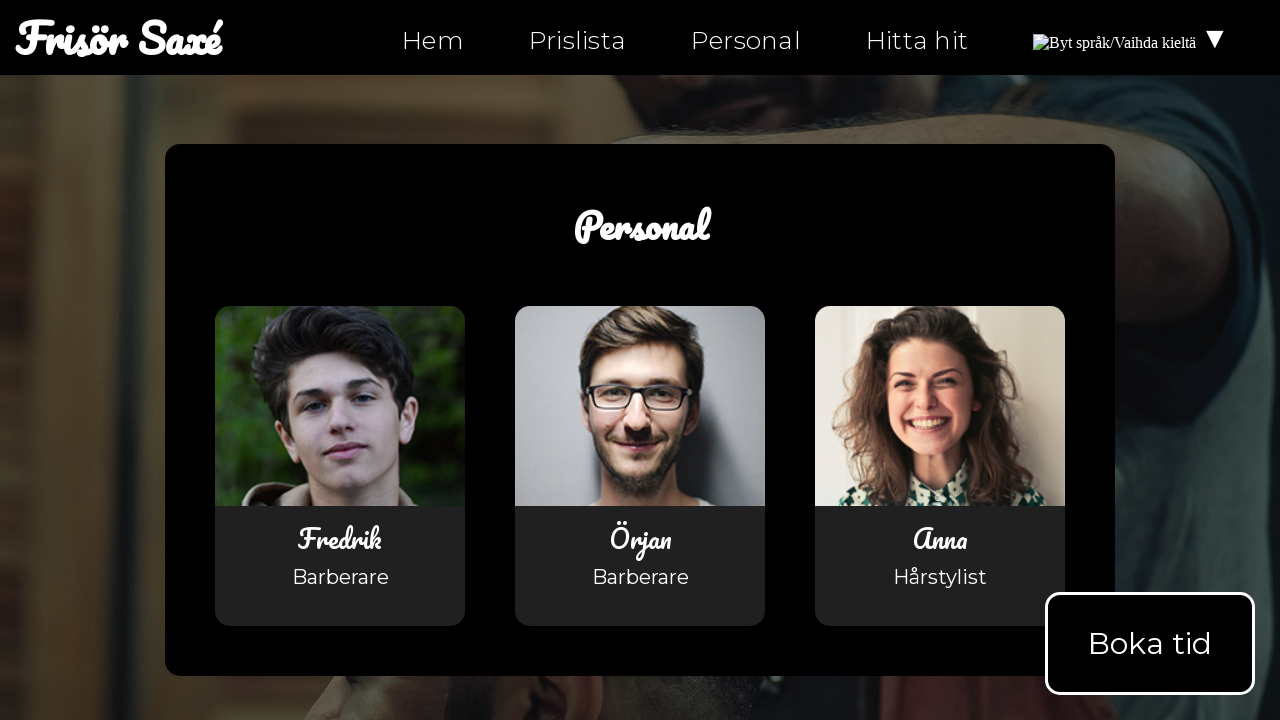

Retrieved src attribute from image: assets/images/orjan_johansson.png
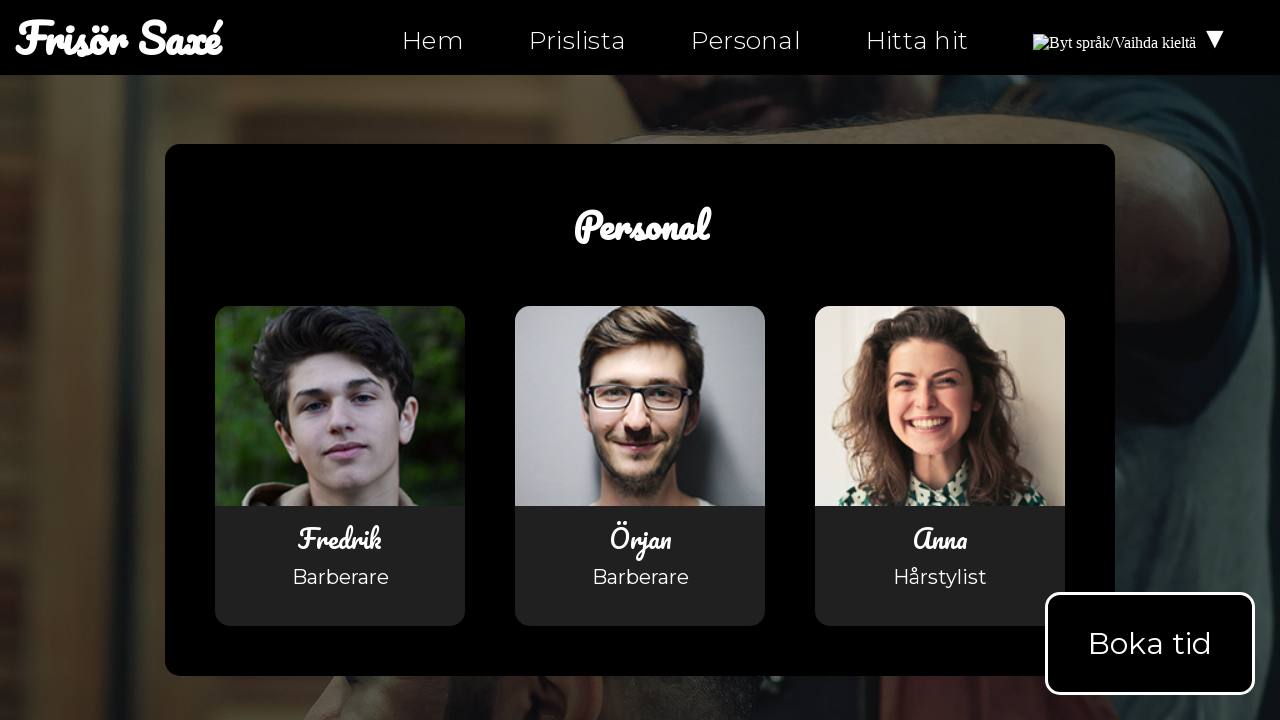

Verified image has valid src attribute: assets/images/orjan_johansson.png
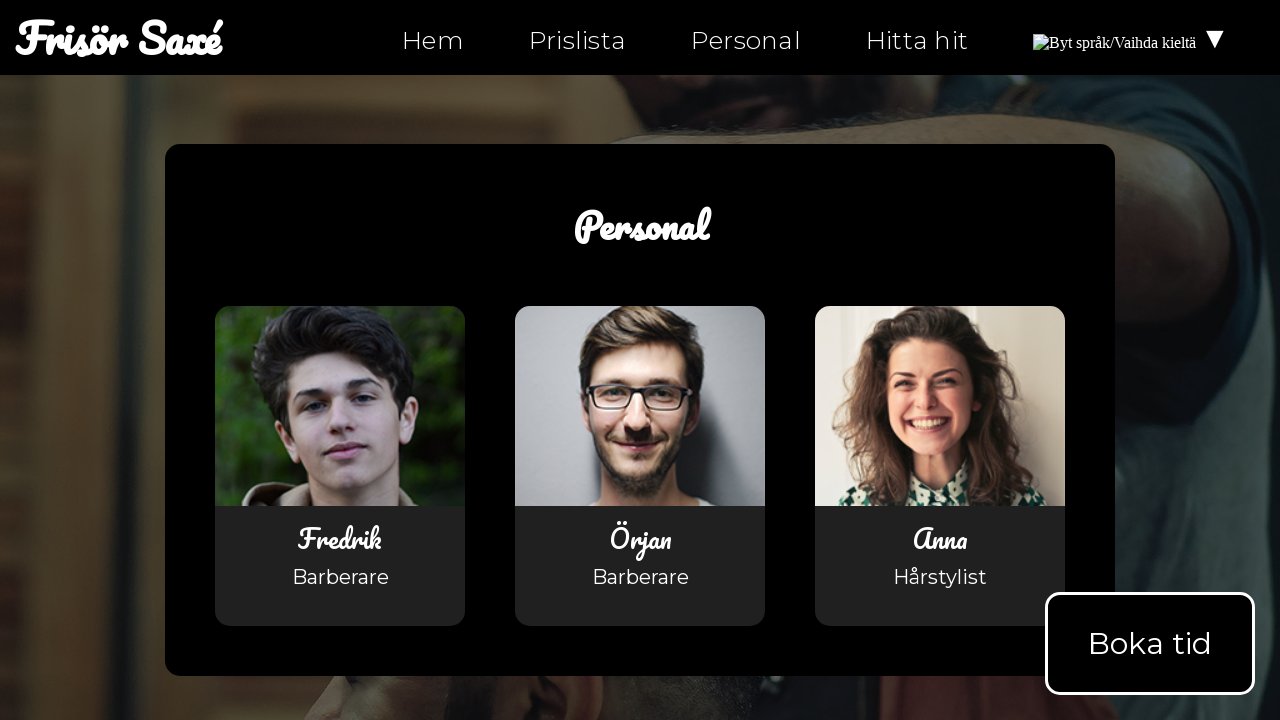

Retrieved src attribute from image: assets/images/anna_pettersson.png
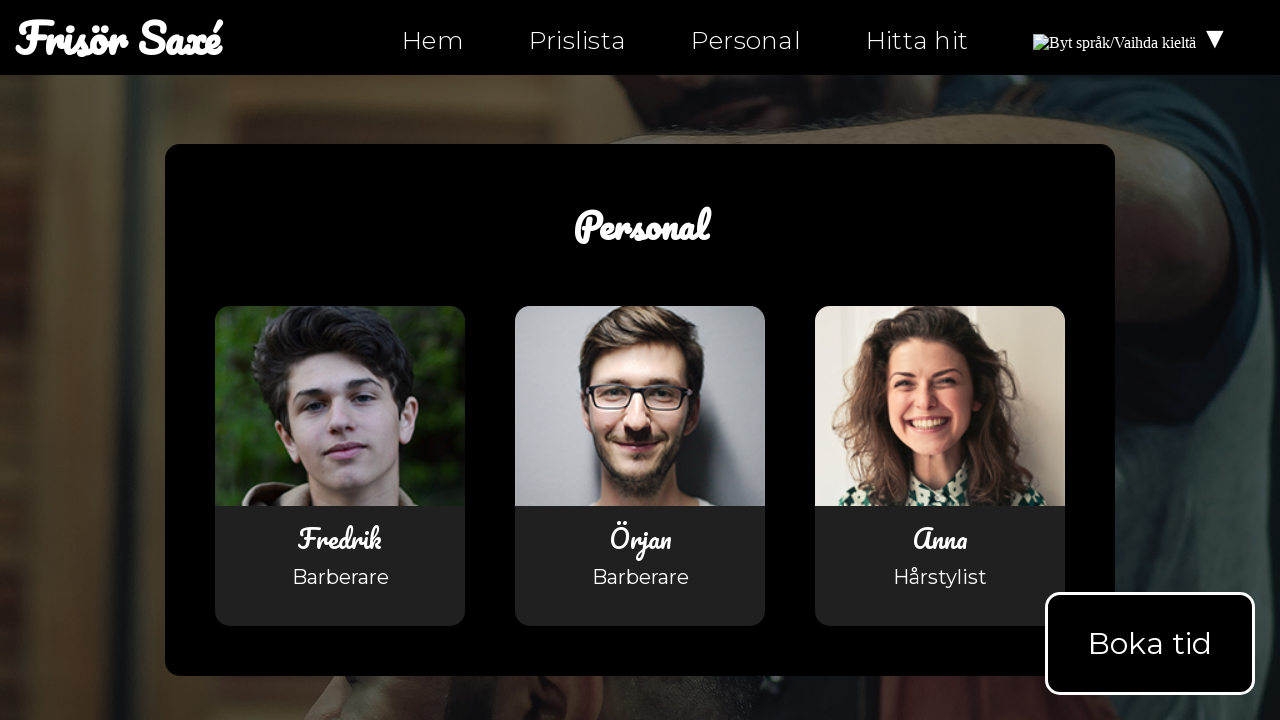

Verified image has valid src attribute: assets/images/anna_pettersson.png
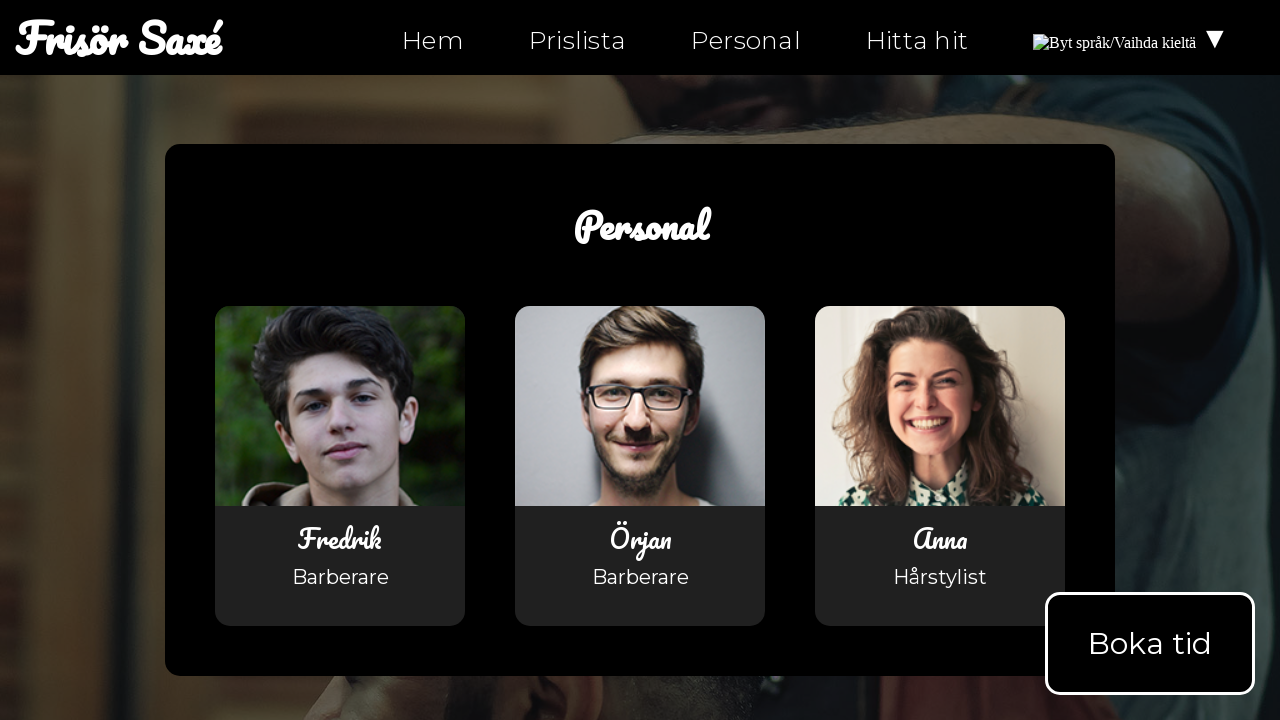

Navigated to hitta-hit.html
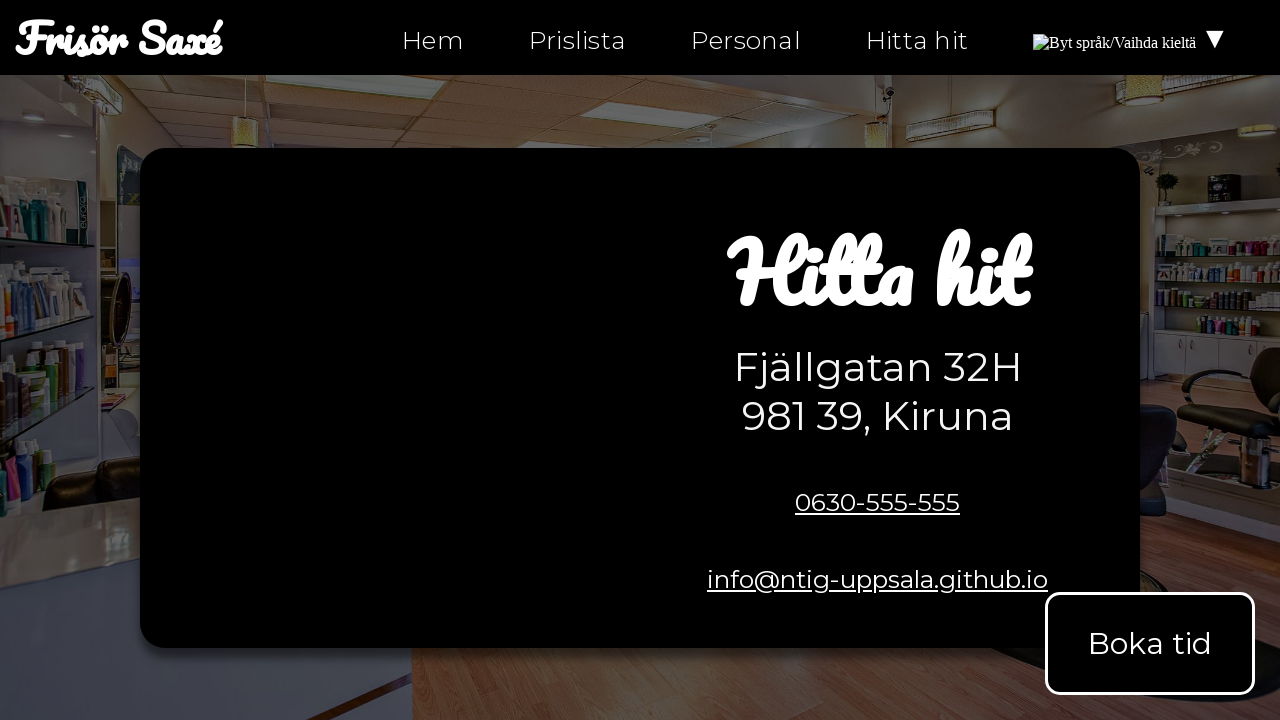

Located all img elements on hitta-hit.html
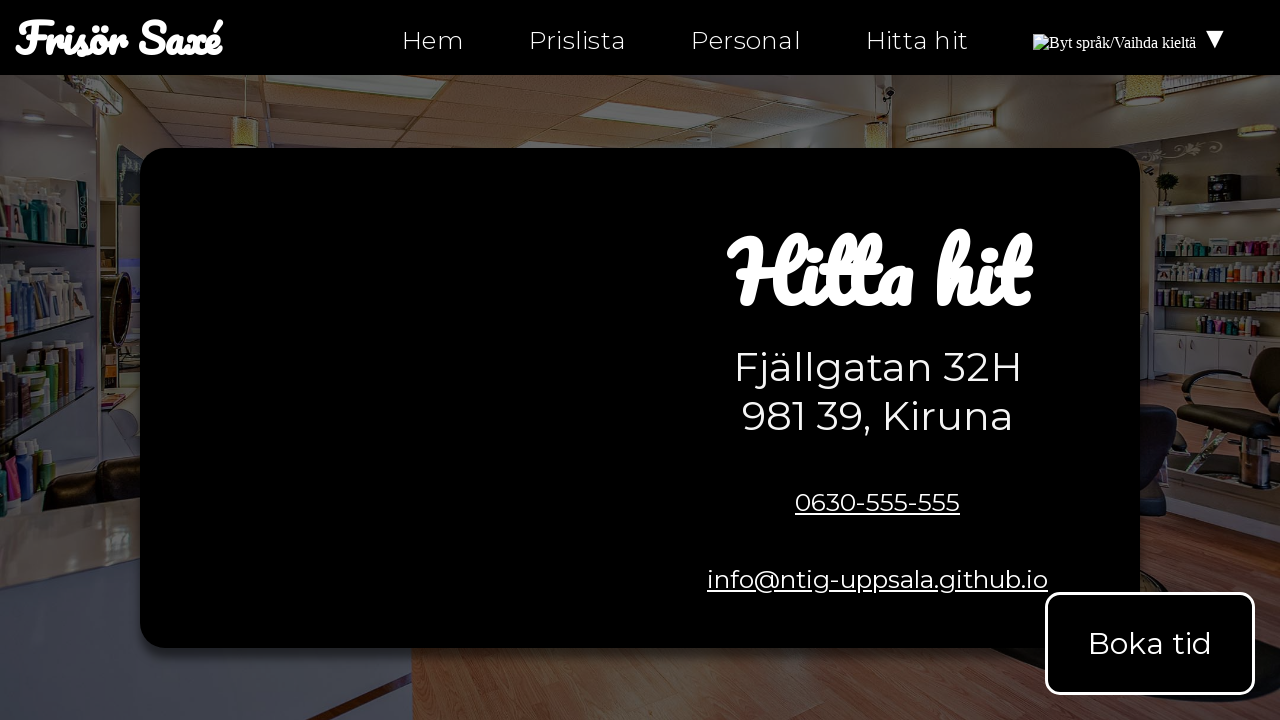

Retrieved src attribute from image: https://upload.wikimedia.org/wikipedia/commons/4/4c/Flag_of_Sweden.svg
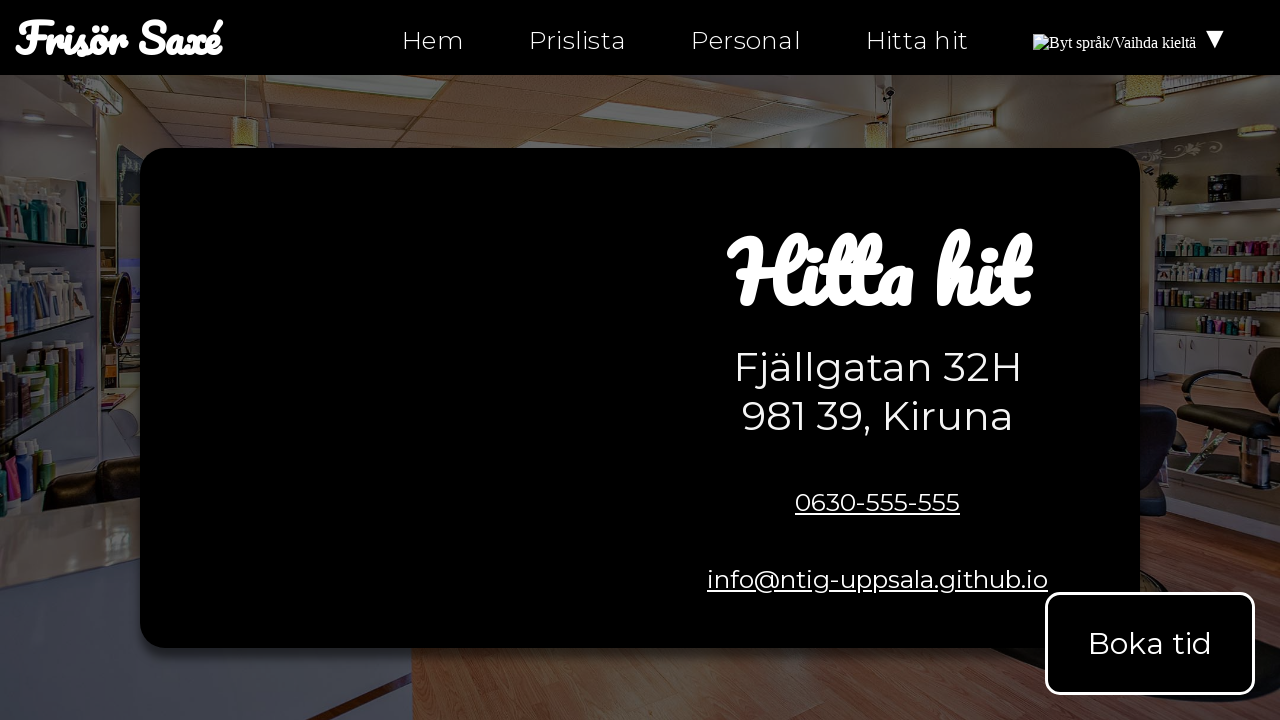

Verified image has valid src attribute: https://upload.wikimedia.org/wikipedia/commons/4/4c/Flag_of_Sweden.svg
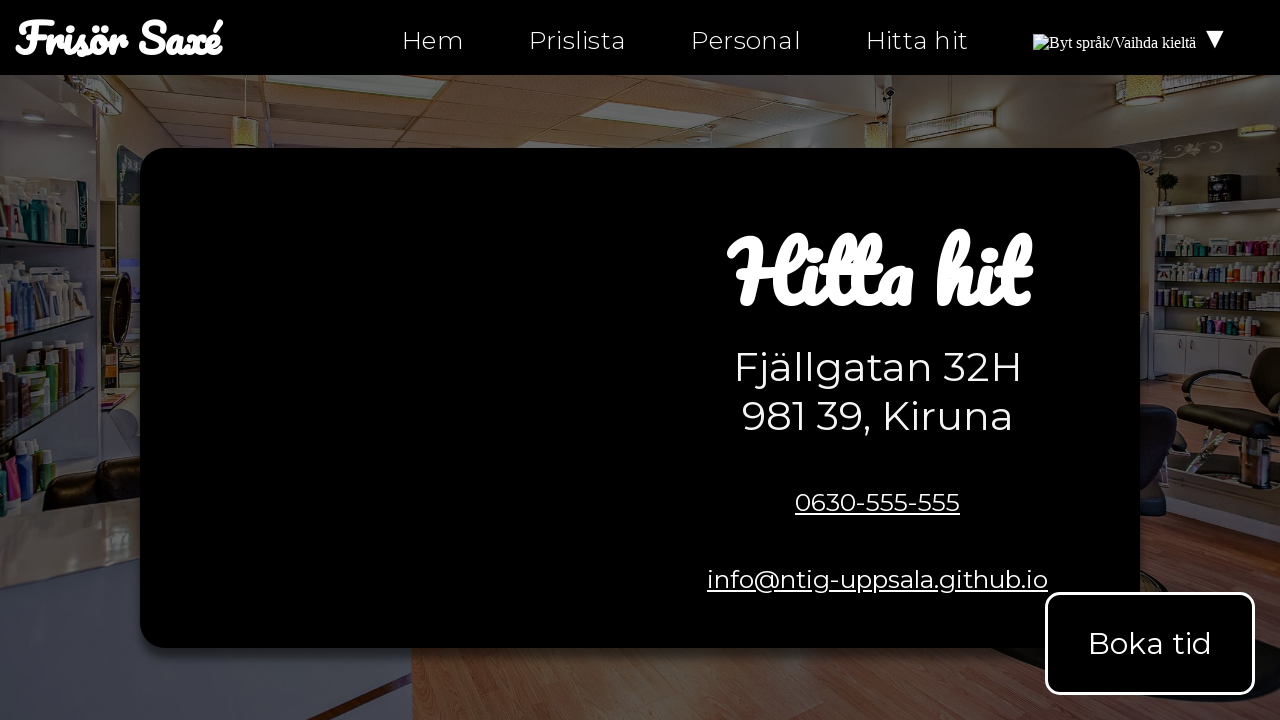

Retrieved src attribute from image: https://upload.wikimedia.org/wikipedia/commons/4/4c/Flag_of_Sweden.svg
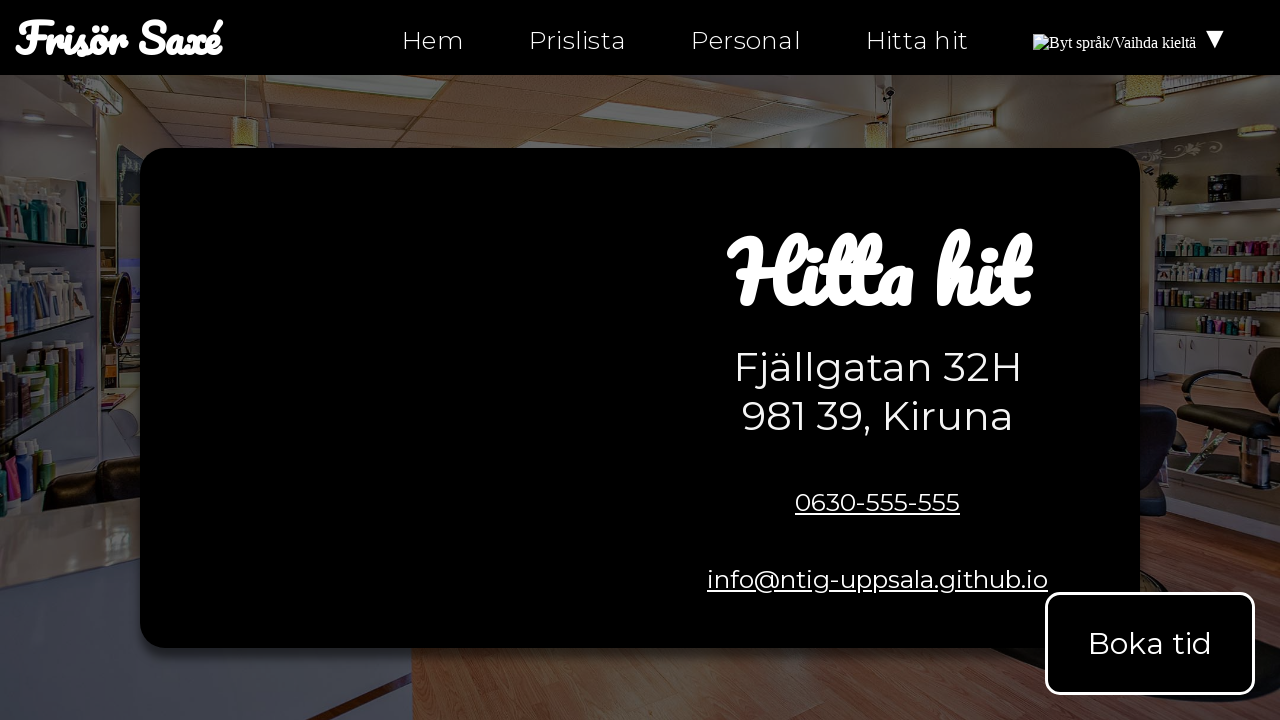

Verified image has valid src attribute: https://upload.wikimedia.org/wikipedia/commons/4/4c/Flag_of_Sweden.svg
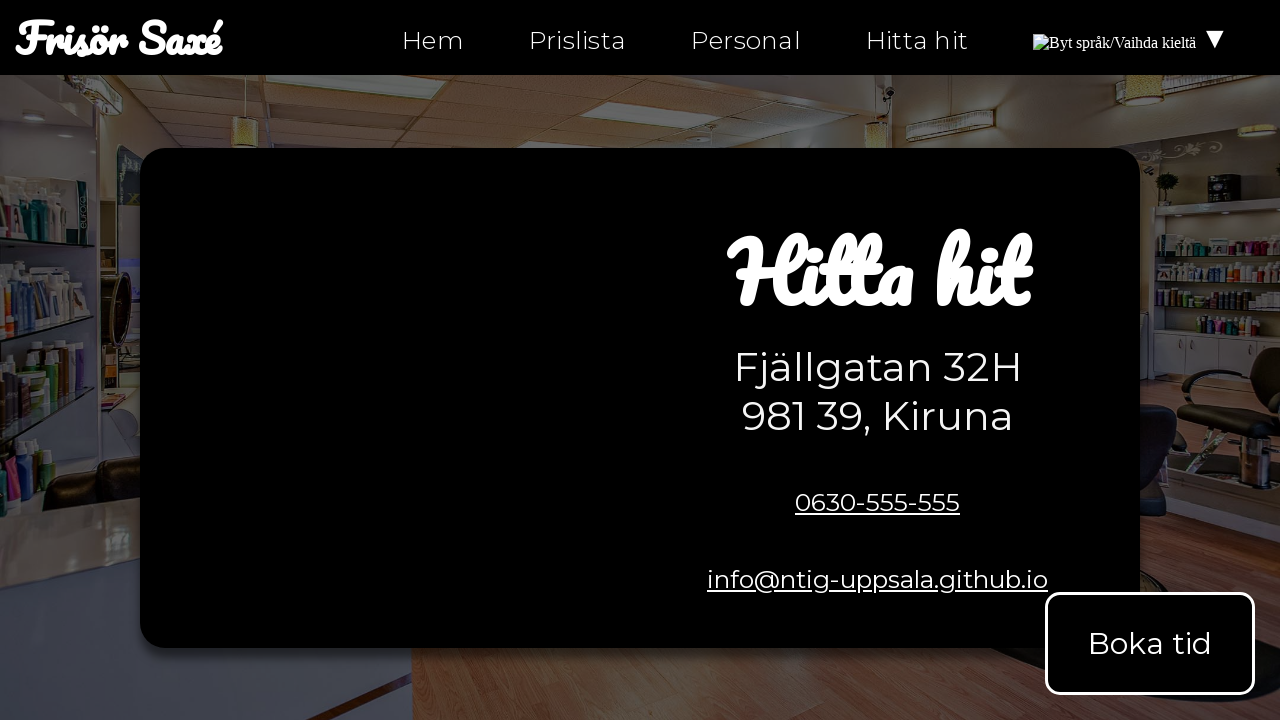

Retrieved src attribute from image: https://upload.wikimedia.org/wikipedia/commons/b/bc/Flag_of_Finland.svg
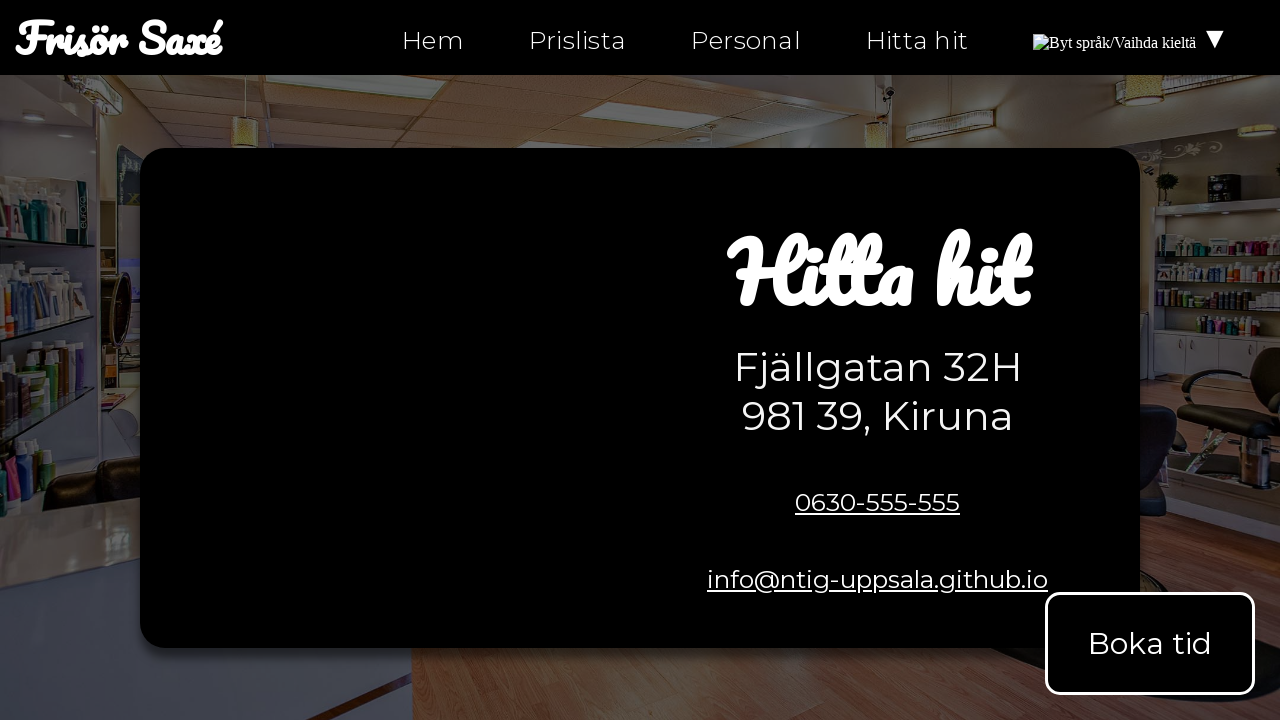

Verified image has valid src attribute: https://upload.wikimedia.org/wikipedia/commons/b/bc/Flag_of_Finland.svg
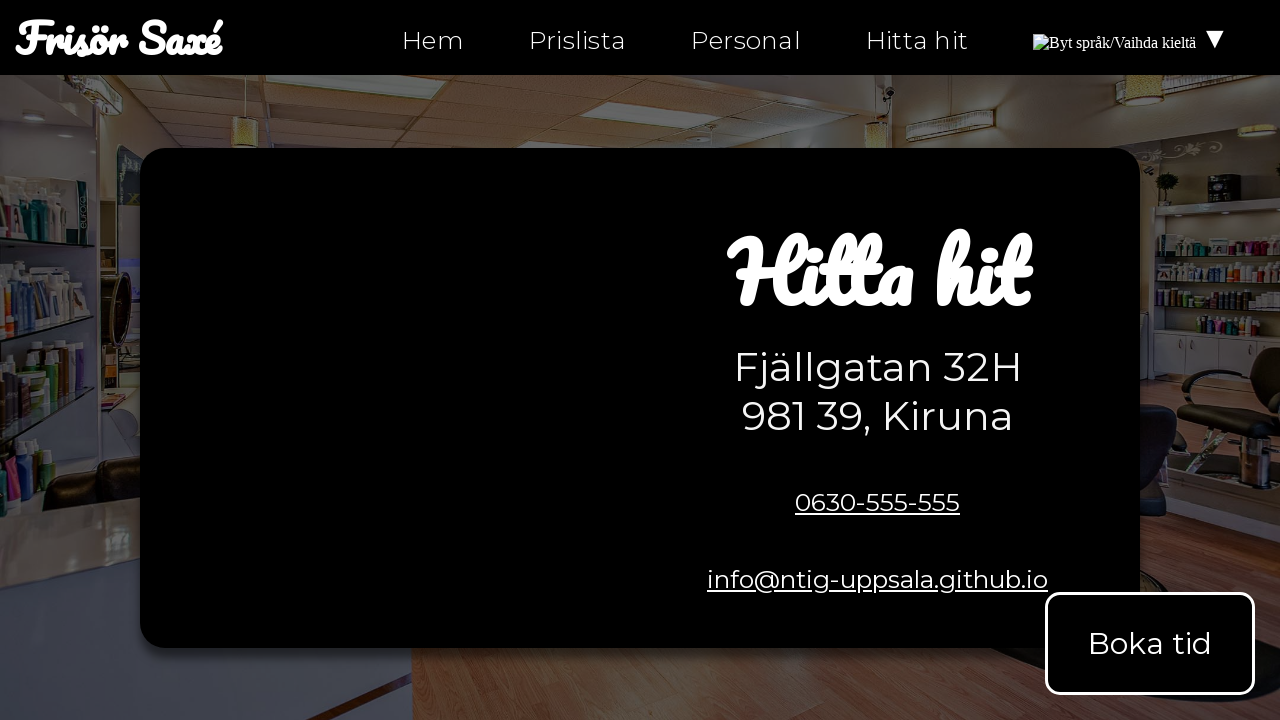

Retrieved src attribute from image: assets/images/bild1.jpg
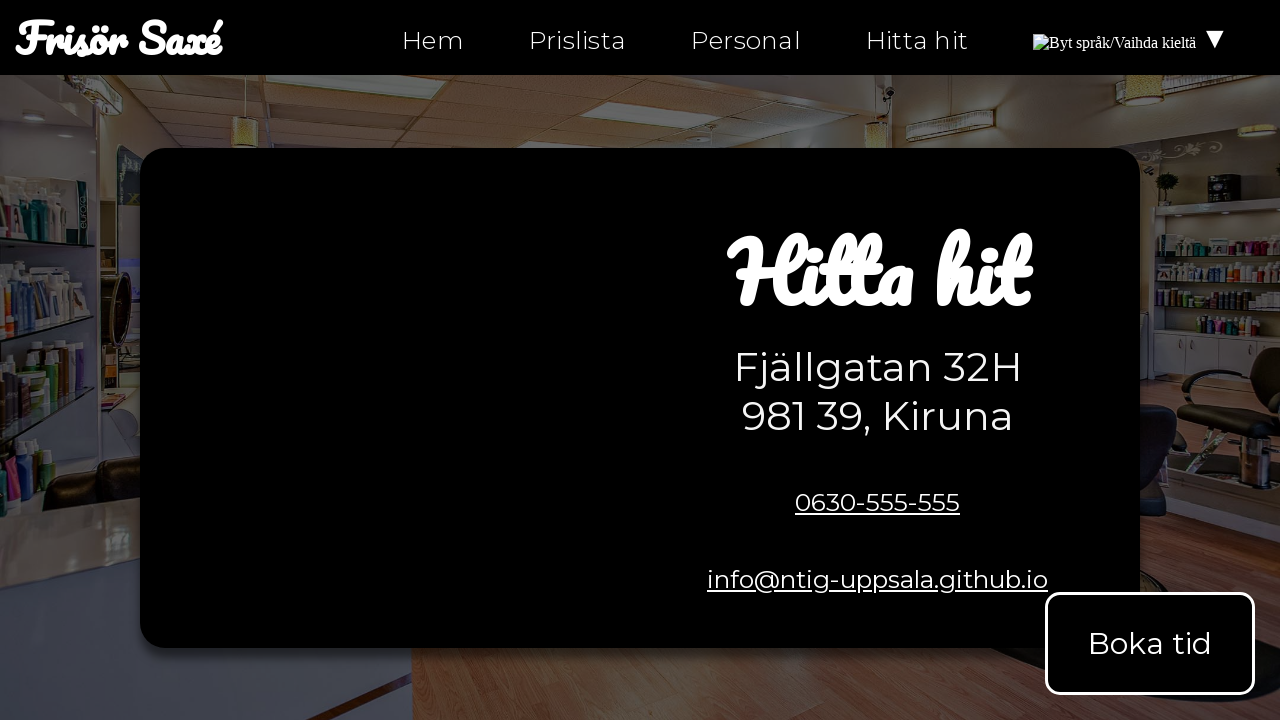

Verified image has valid src attribute: assets/images/bild1.jpg
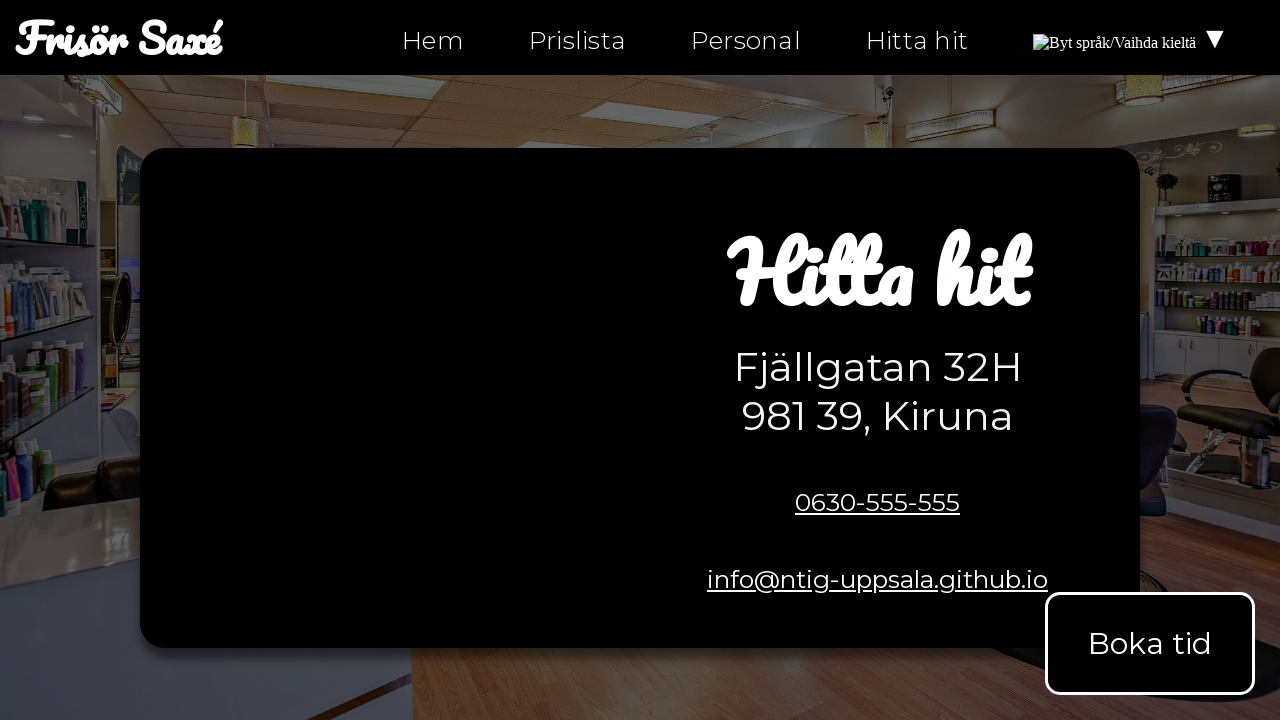

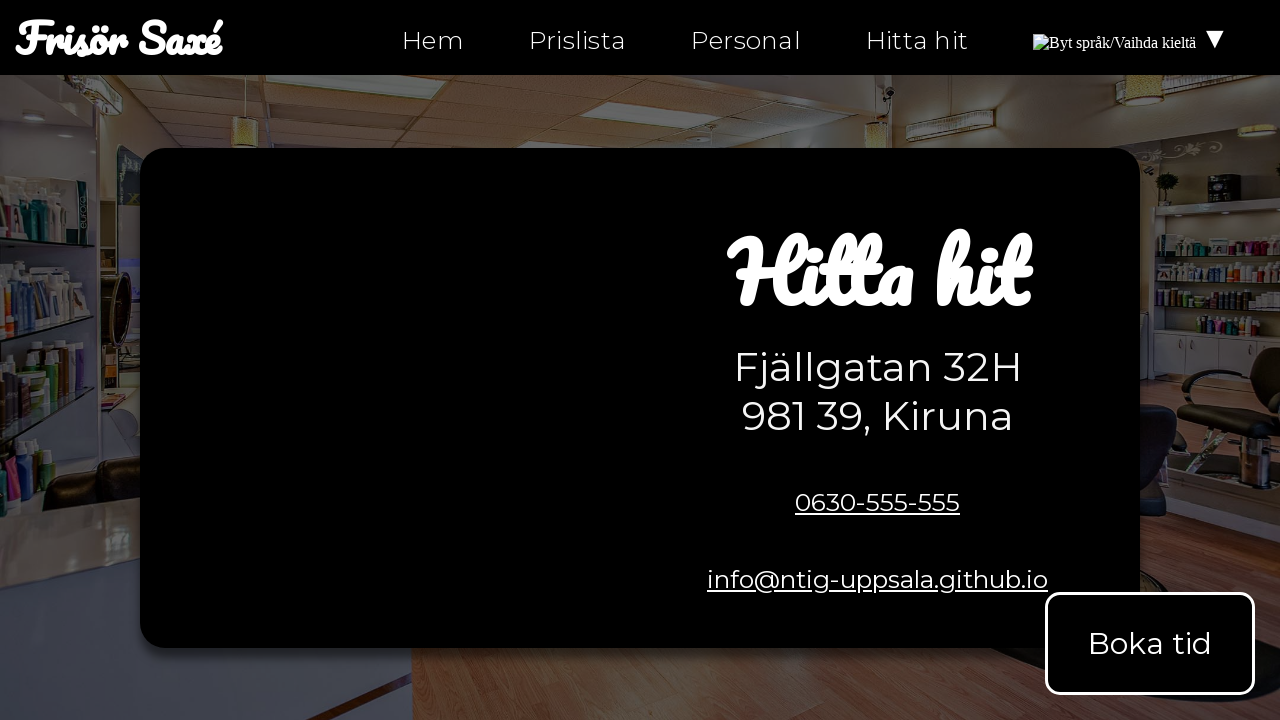